Tests the search functionality on WebstaurantStore by searching for "stainless work table" and verifying that all search results contain the word "table" in their description.

Starting URL: https://www.webstaurantstore.com/

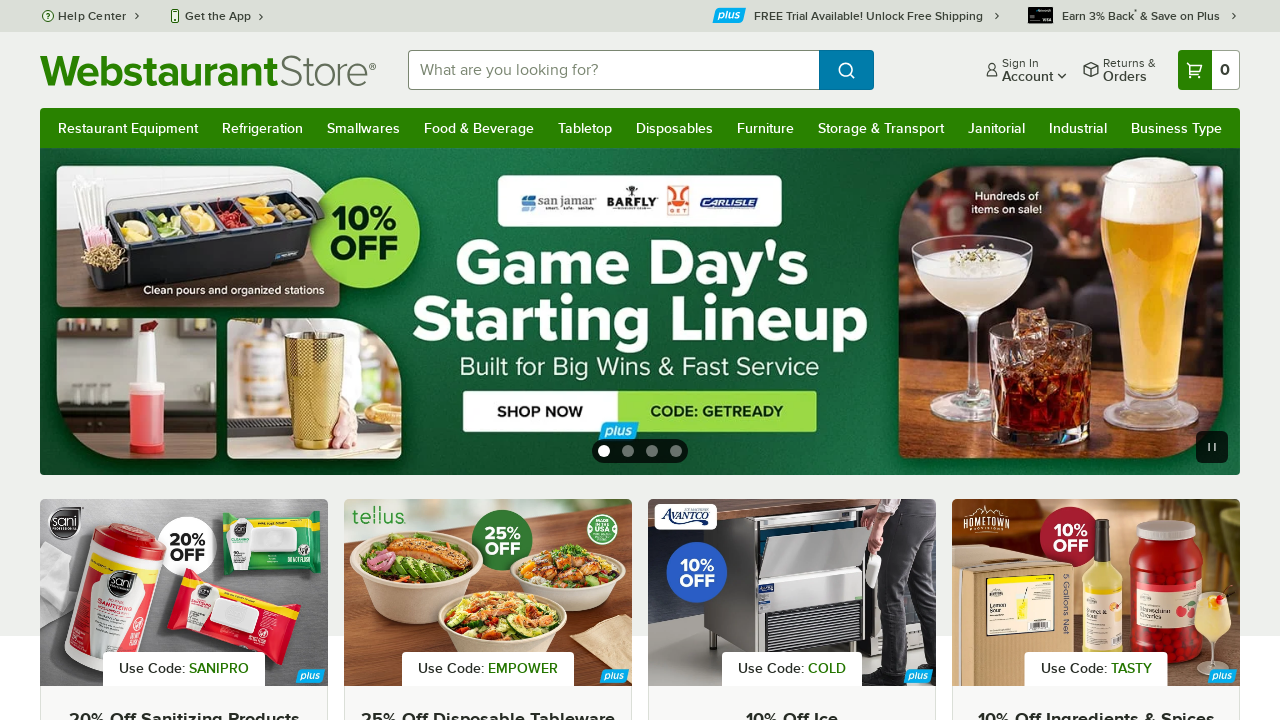

Filled search bar with 'stainless work table' on input#searchval
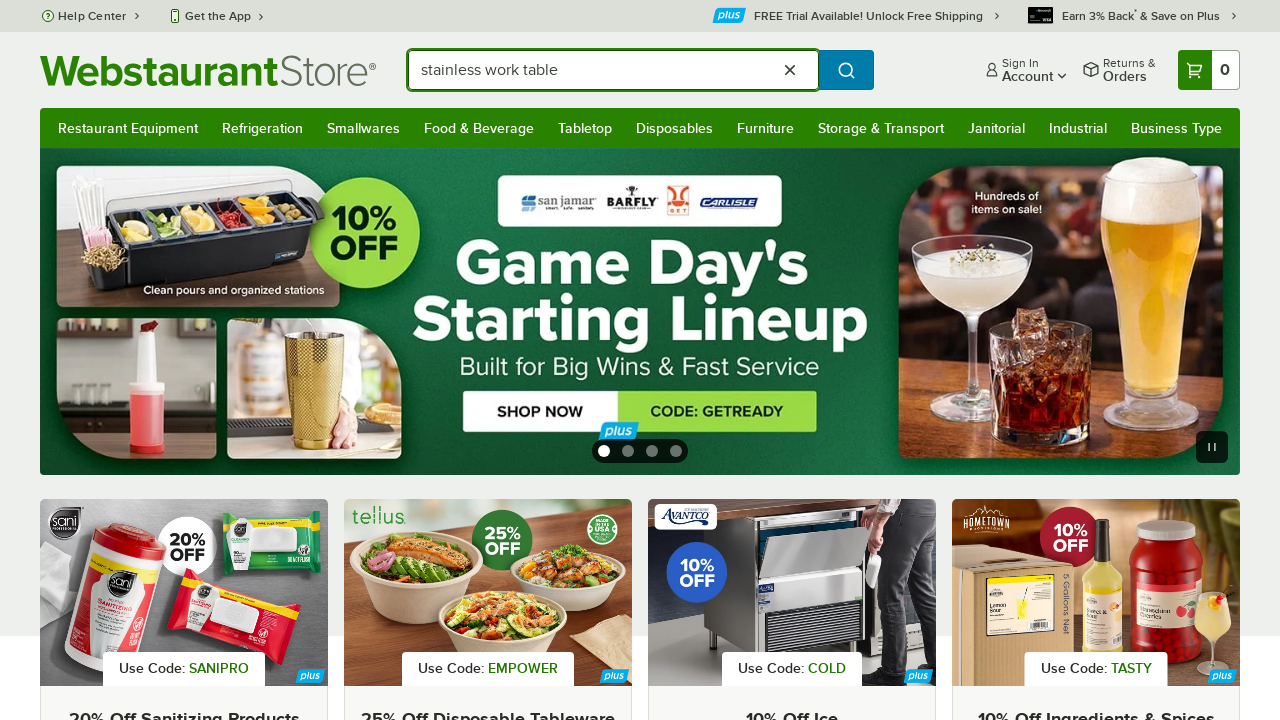

Pressed Enter to submit search on input#searchval
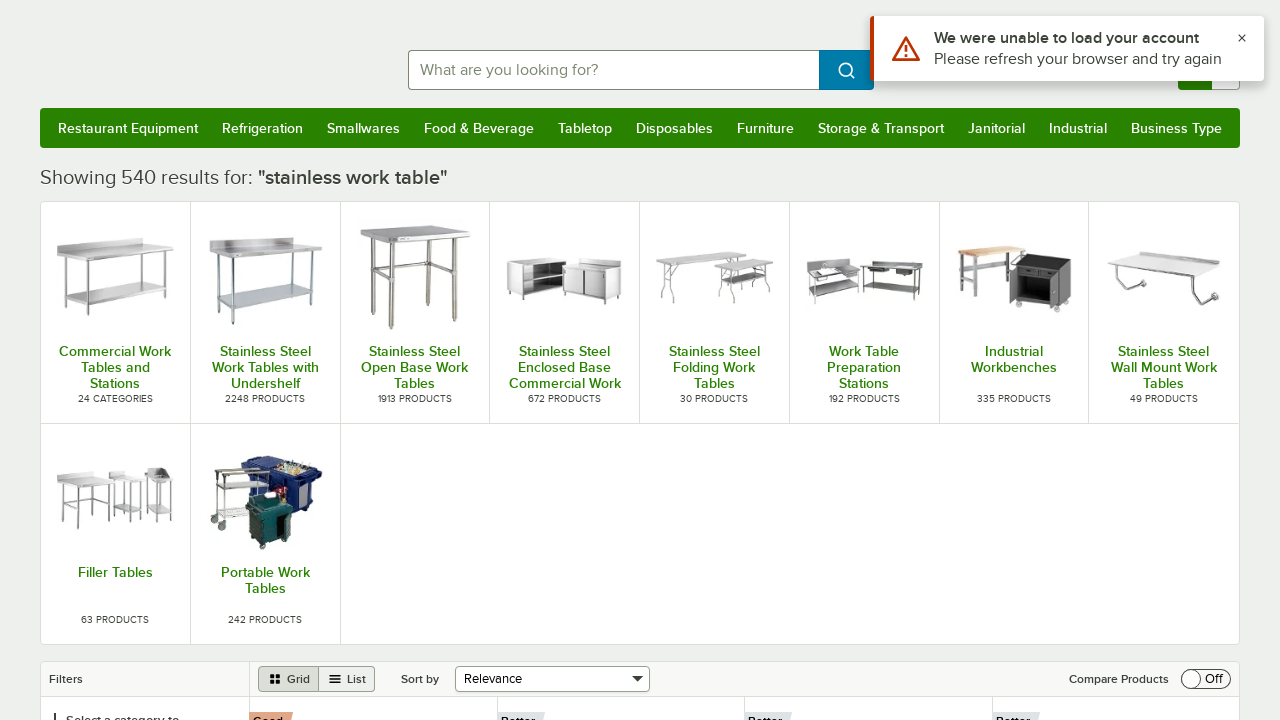

Search results loaded successfully
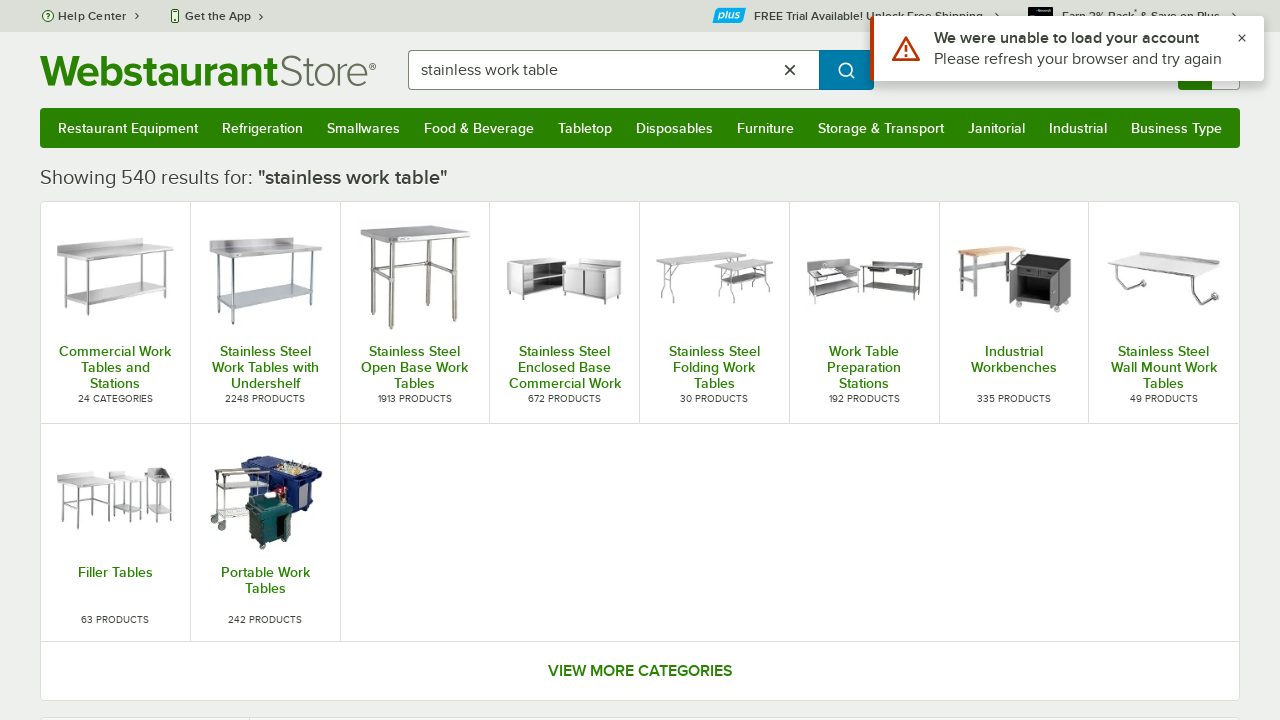

Retrieved 60 search results
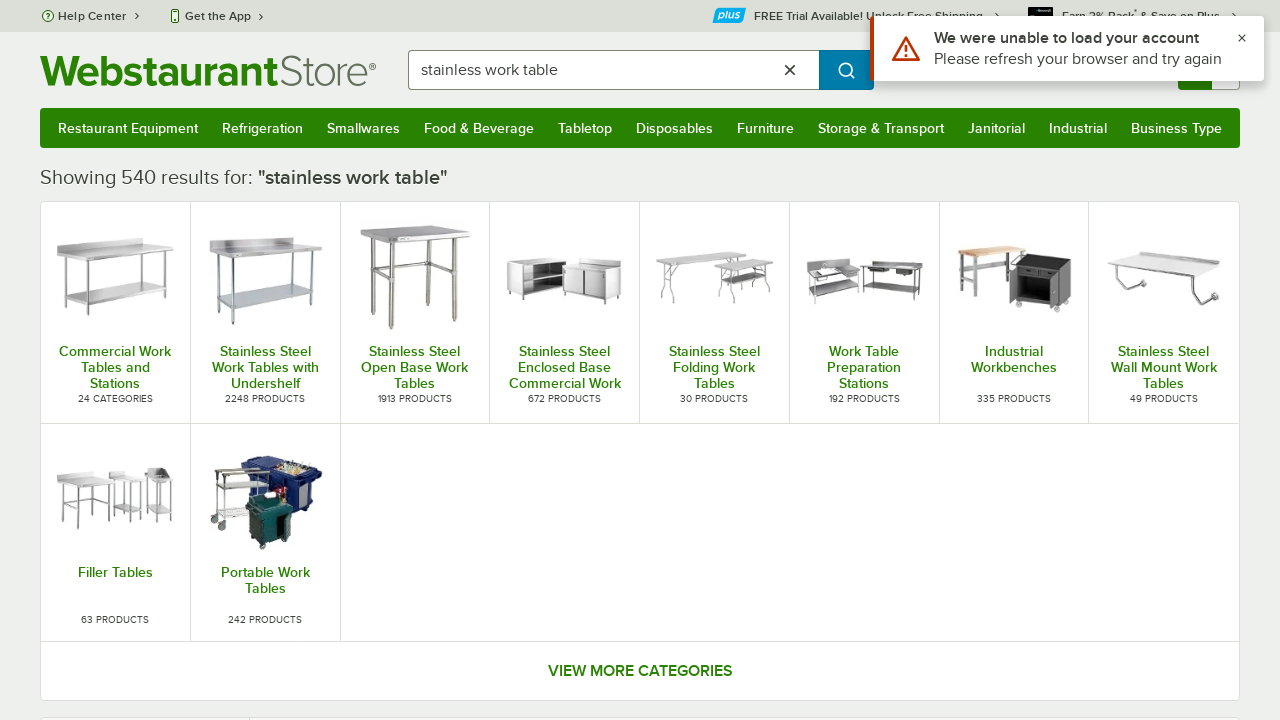

Verified search result contains 'table': 'regency 30" x 48" 18-gauge 304 stainless steel com...'
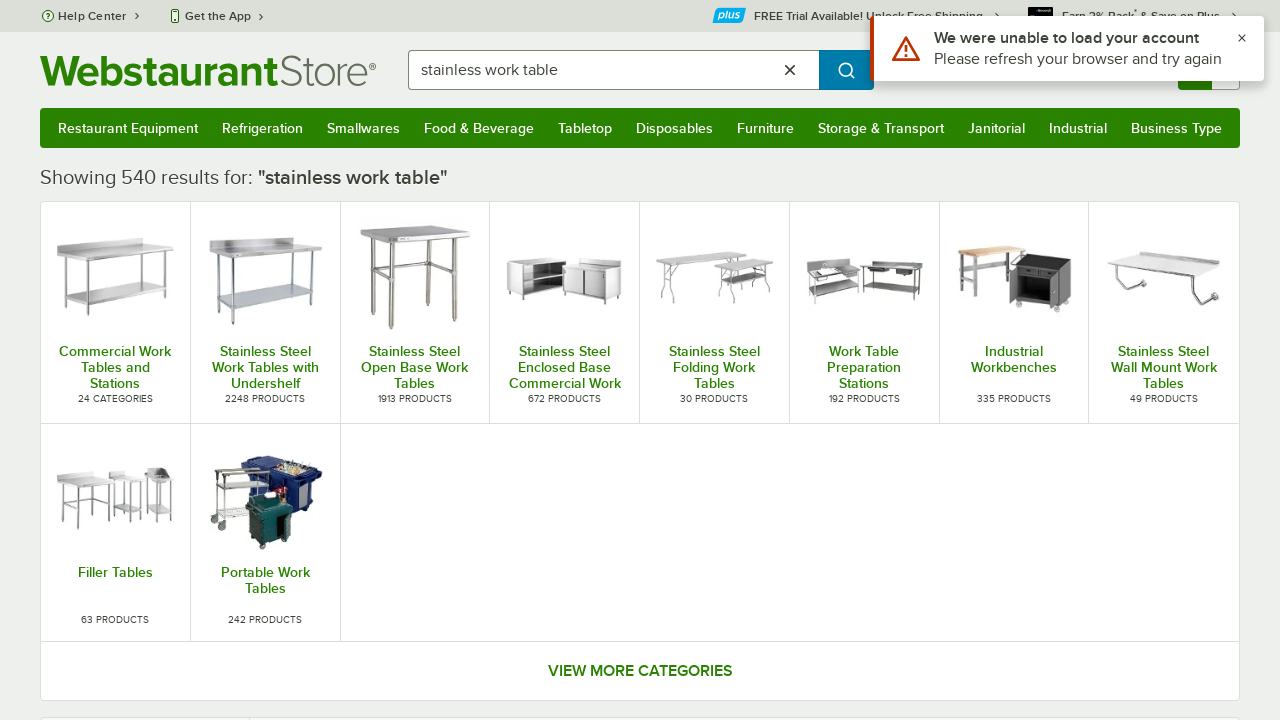

Verified search result contains 'table': 'regency 24" x 48" 16-gauge stainless steel commerc...'
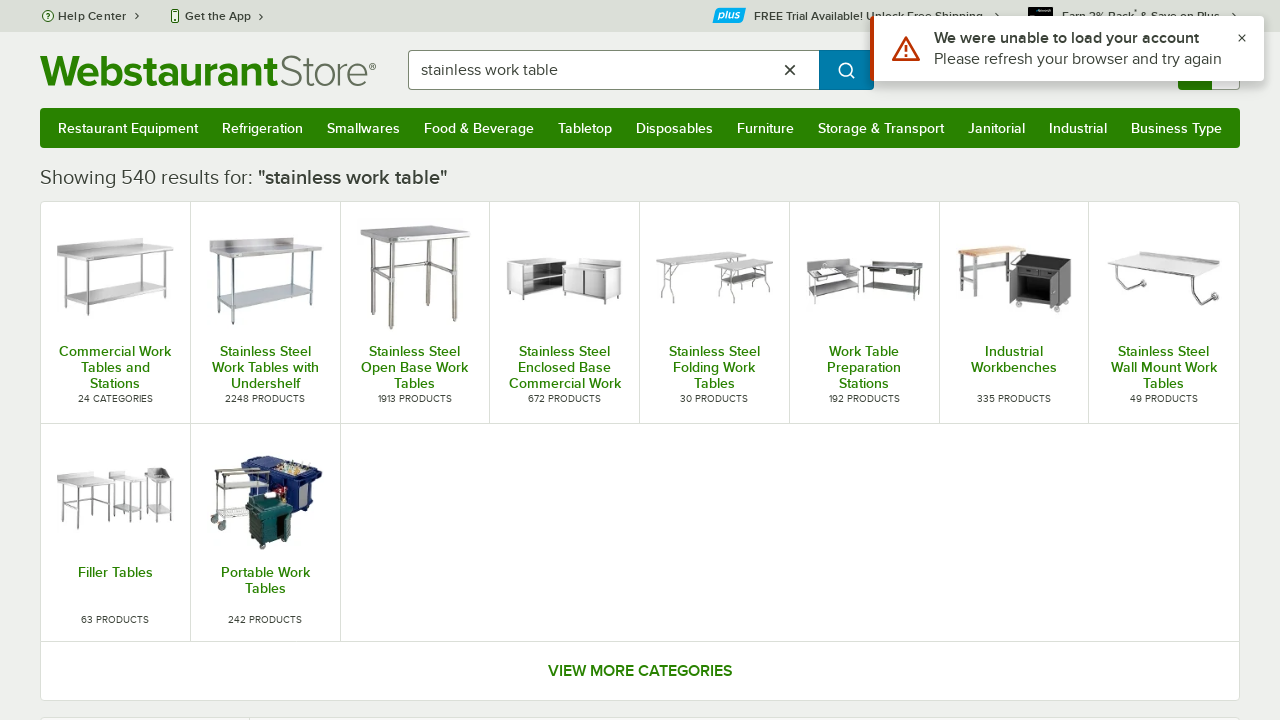

Verified search result contains 'table': 'regency 30" x 48" 16-gauge 304 stainless steel com...'
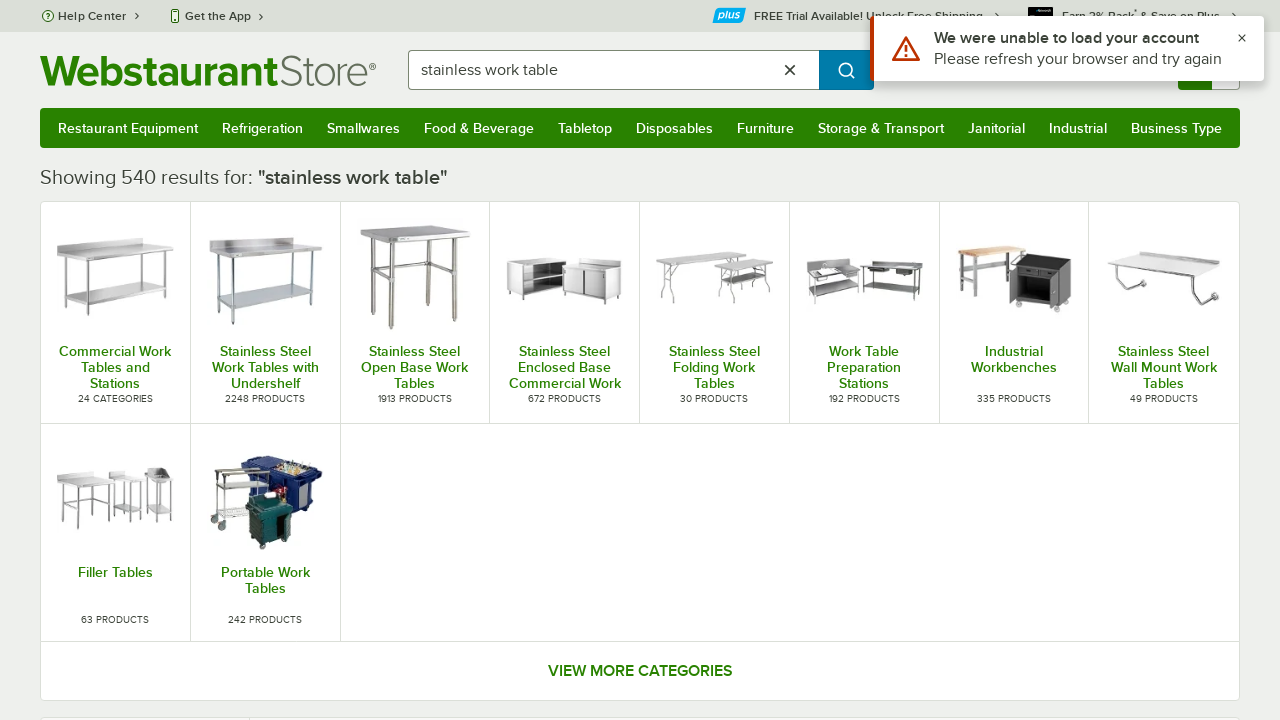

Verified search result contains 'table': 'regency 24" x 72" 16-gauge stainless steel commerc...'
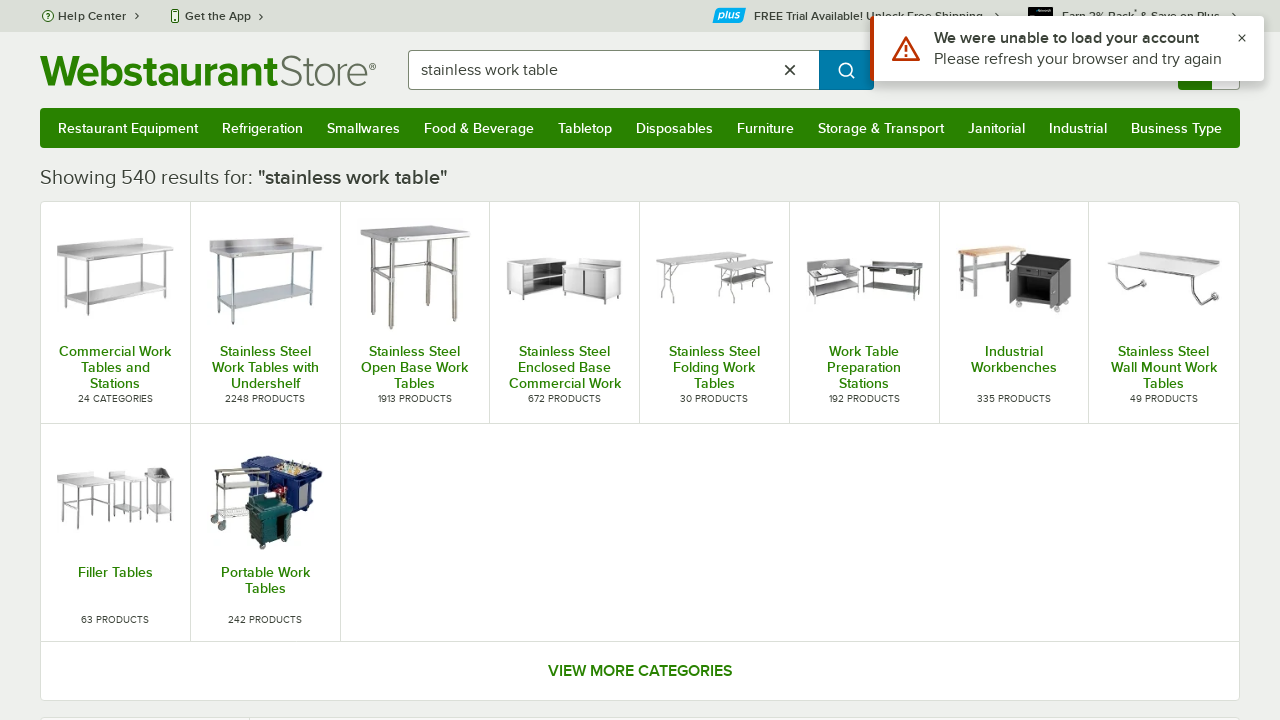

Verified search result contains 'table': 'regency 18" x 60" 18-gauge 304 stainless steel com...'
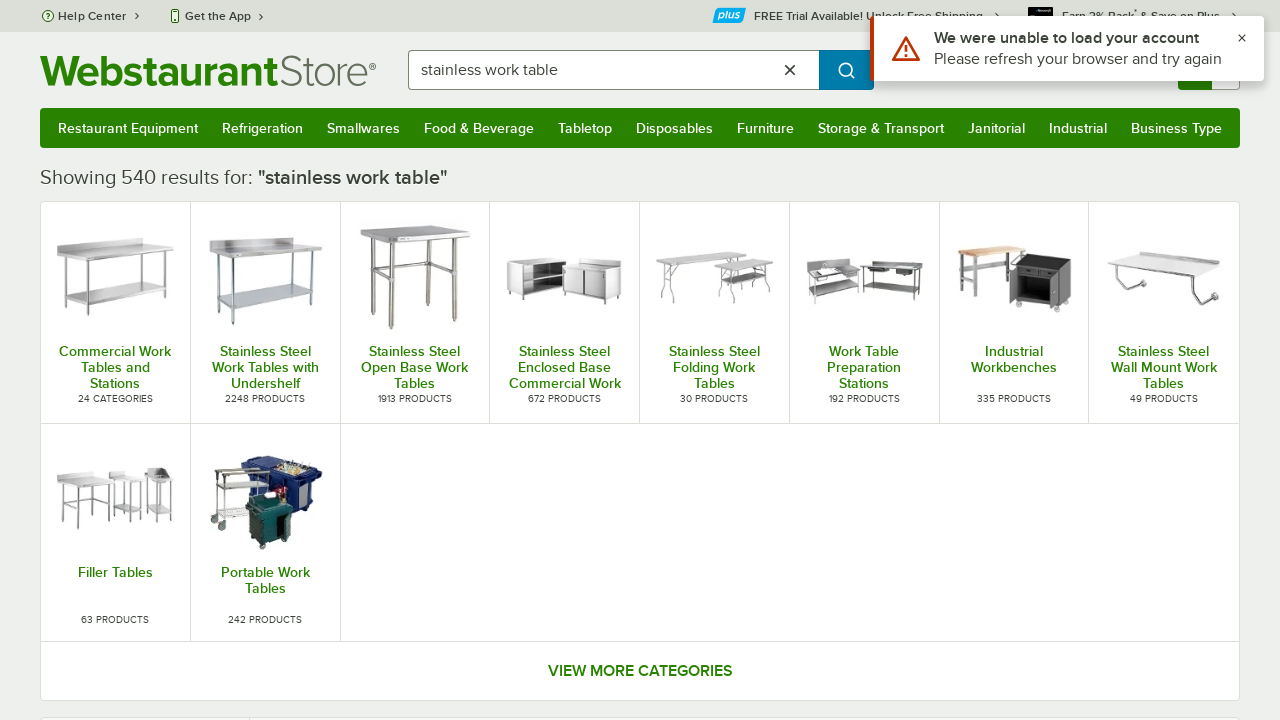

Verified search result contains 'table': 'regency spec line 30" x 96" 14 gauge stainless ste...'
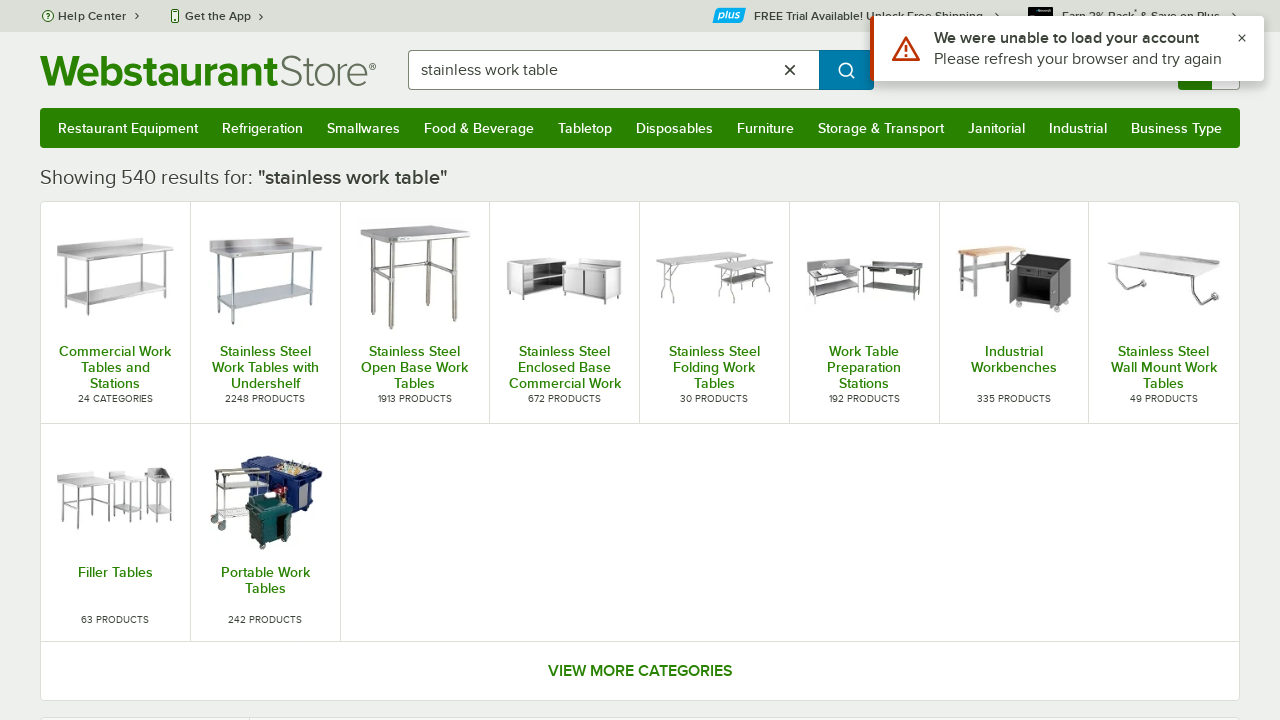

Verified search result contains 'table': 'regency 30" x 96" 16-gauge 304 stainless steel com...'
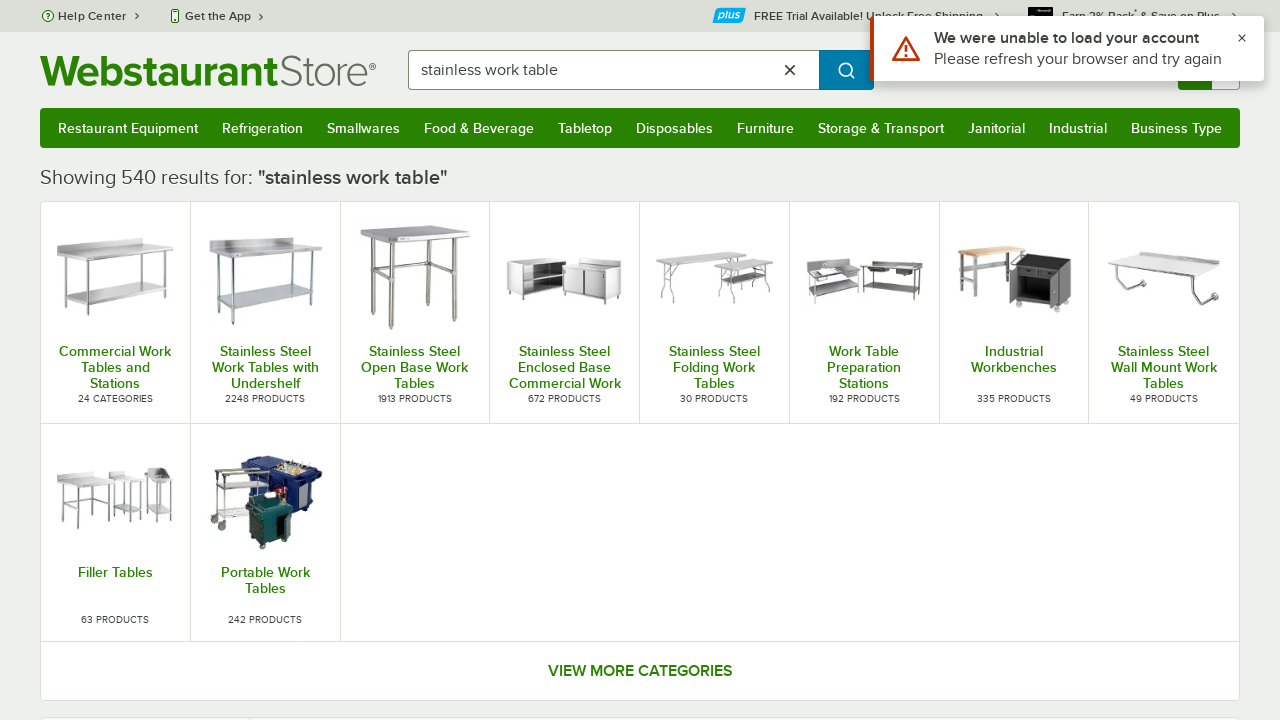

Verified search result contains 'table': 'regency 18" x 48" 18-gauge 304 stainless steel com...'
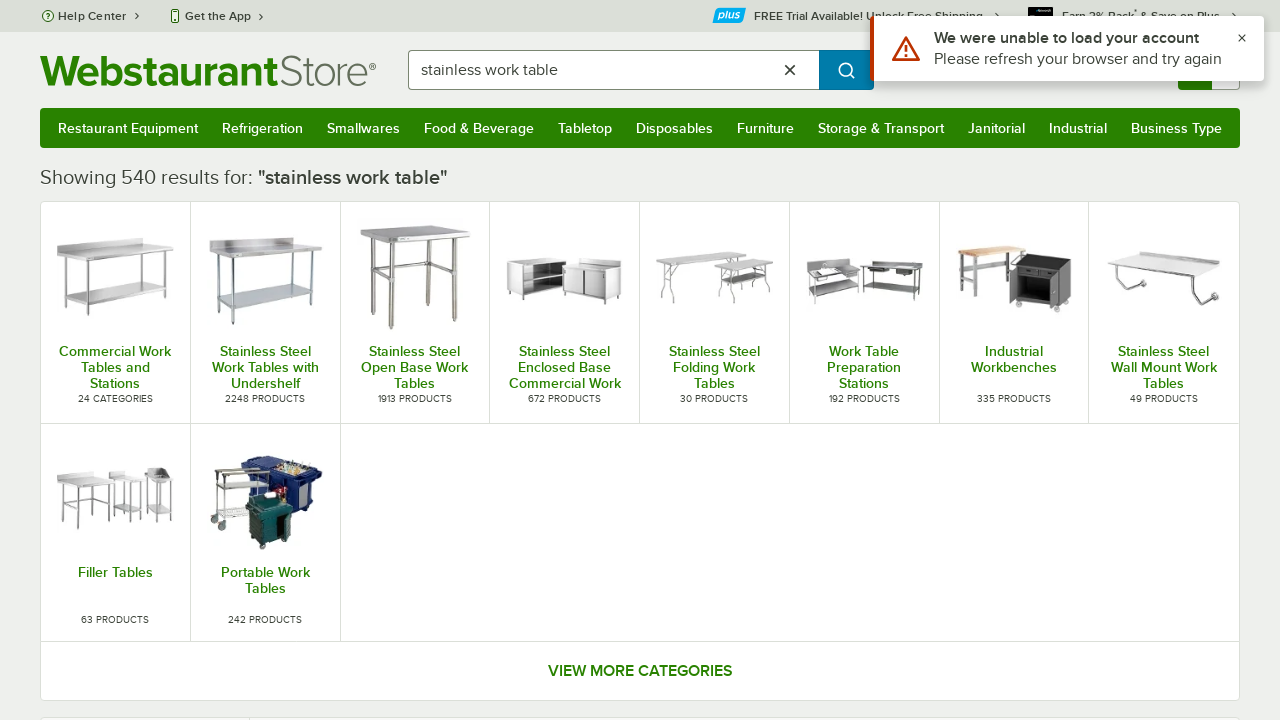

Verified search result contains 'table': 'steelton wt-3096e 30" x 96" 18 gauge 430 stainless...'
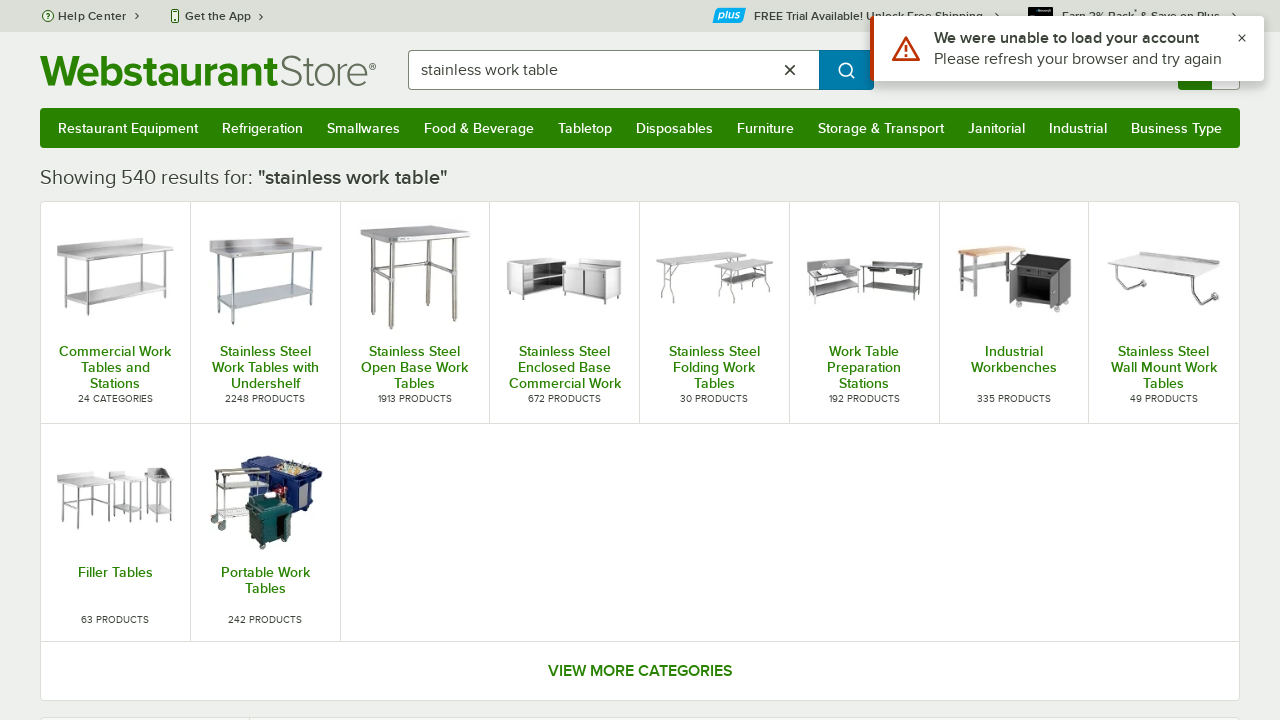

Verified search result contains 'table': 'regency 36" x 96" 16 gauge stainless steel commerc...'
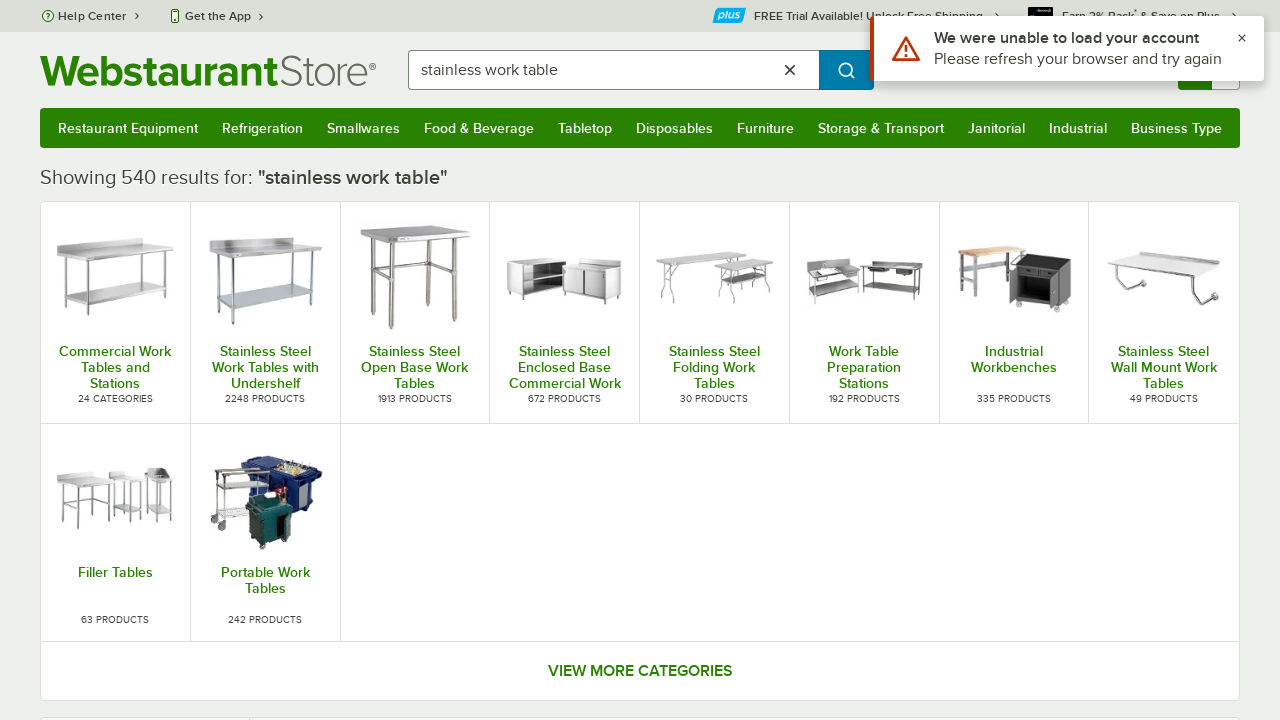

Verified search result contains 'table': 'regency spec line 30" x 60" 14 gauge stainless ste...'
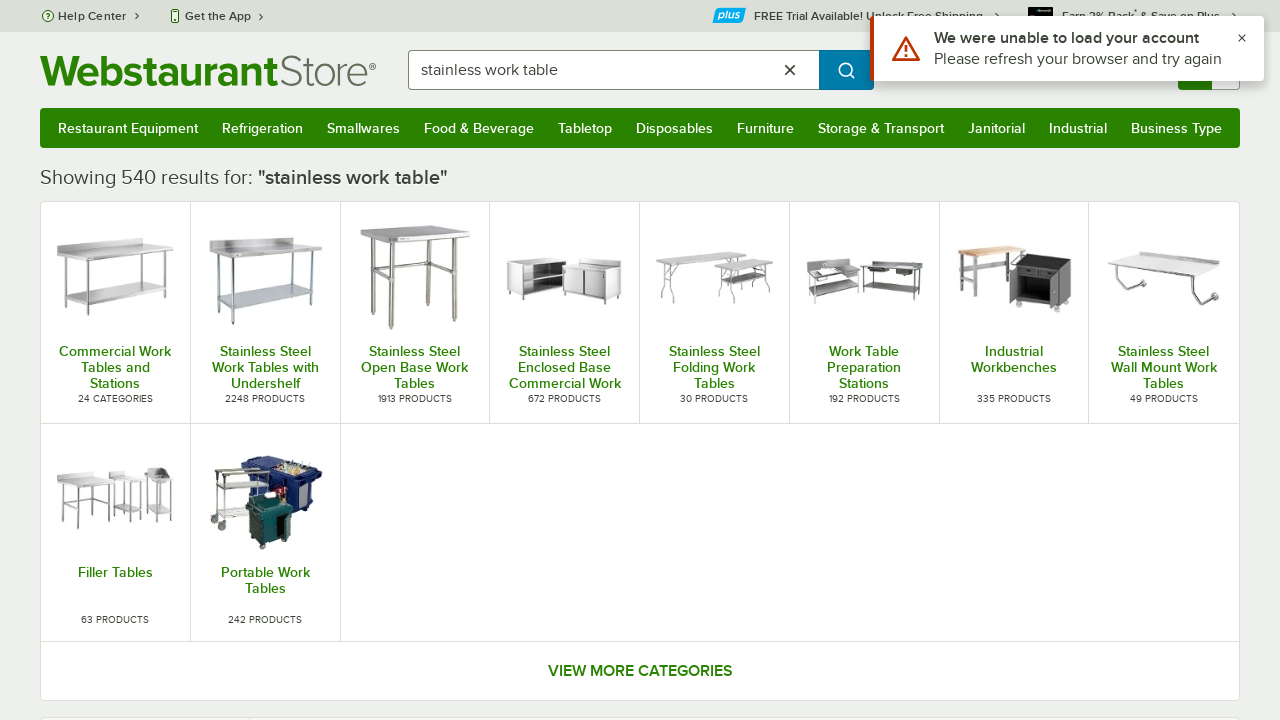

Verified search result contains 'table': 'regency spec line 30" x 60" 14 gauge stainless ste...'
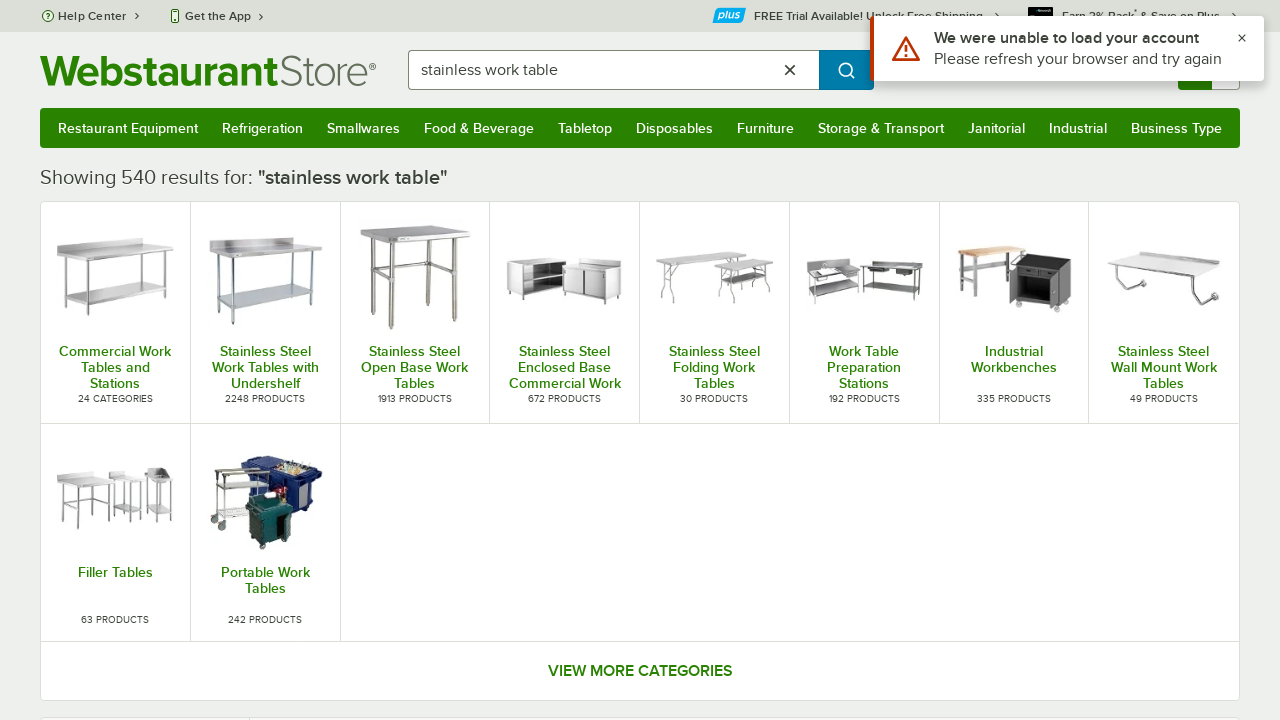

Verified search result contains 'table': 'regency 24" x 72" 16-gauge 304 stainless steel com...'
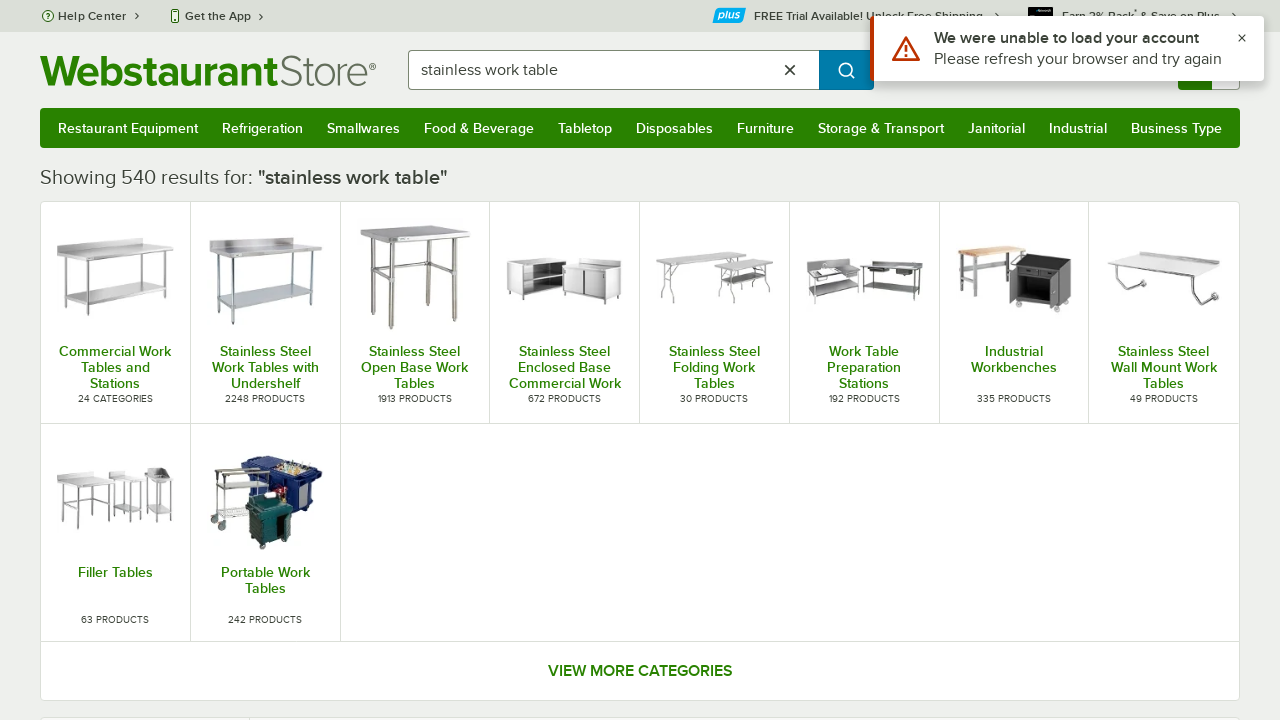

Verified search result contains 'table': 'regency spec line 30" x 48" 14 gauge stainless ste...'
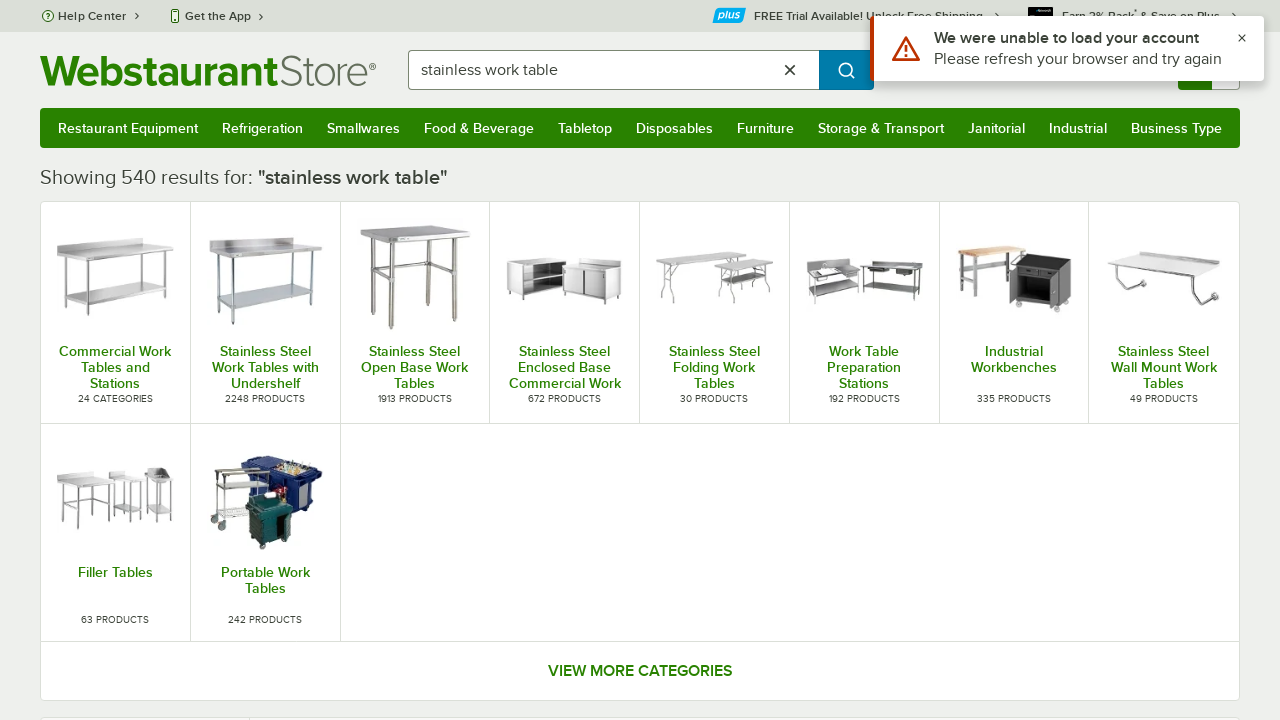

Verified search result contains 'table': 'regency 30" x 72" 18-gauge 304 stainless steel com...'
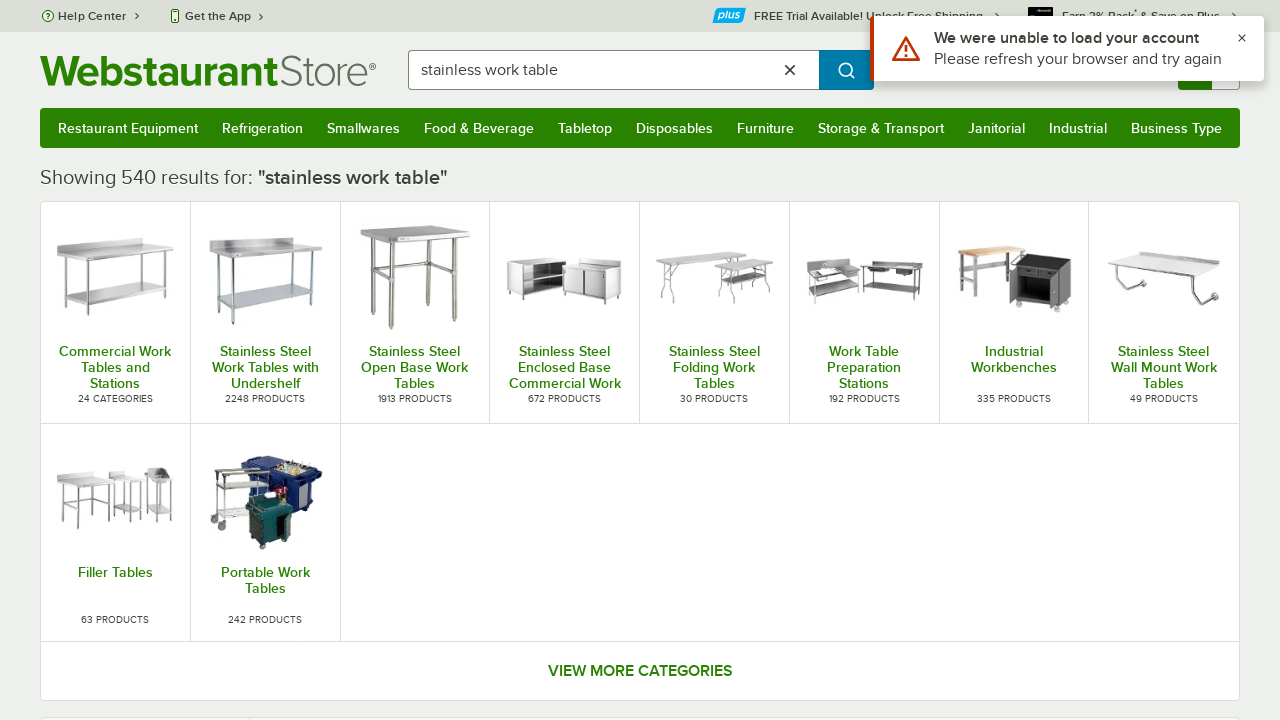

Verified search result contains 'table': 'regency 30" x 15" 18-gauge 304 stainless steel equ...'
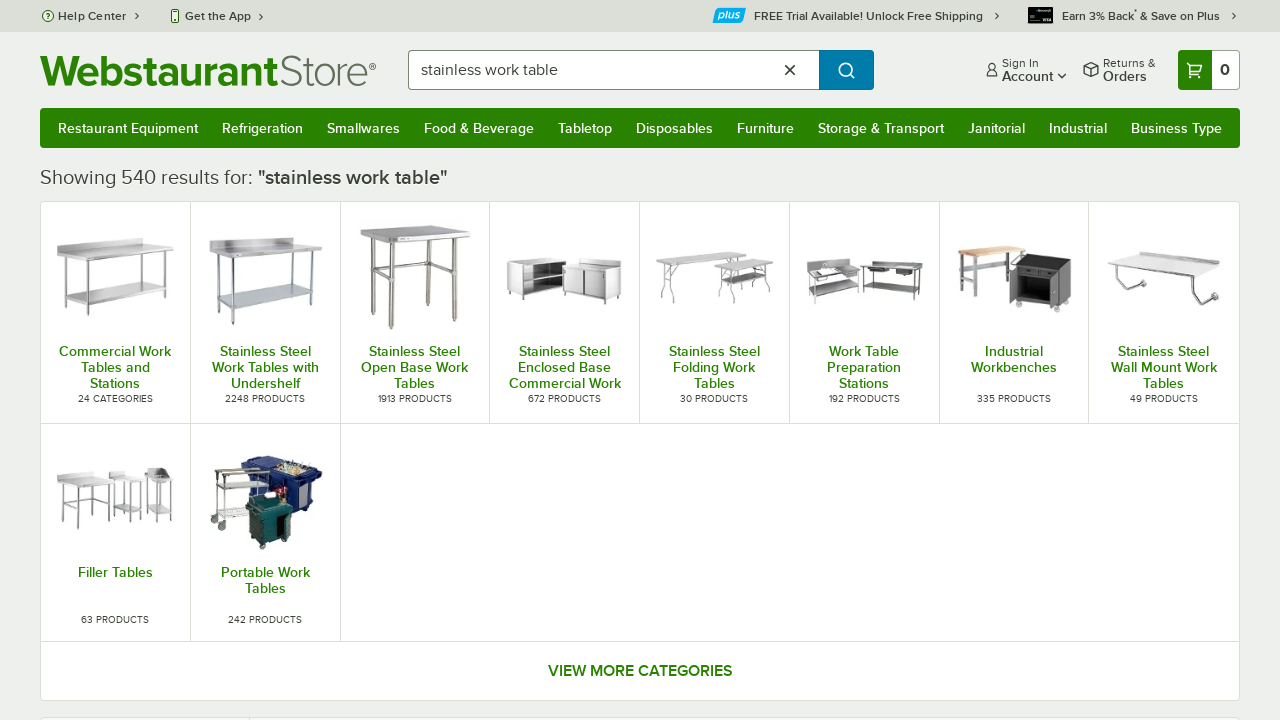

Verified search result contains 'table': 'steelton wt-2424e 24" x 24" 18 gauge 430 stainless...'
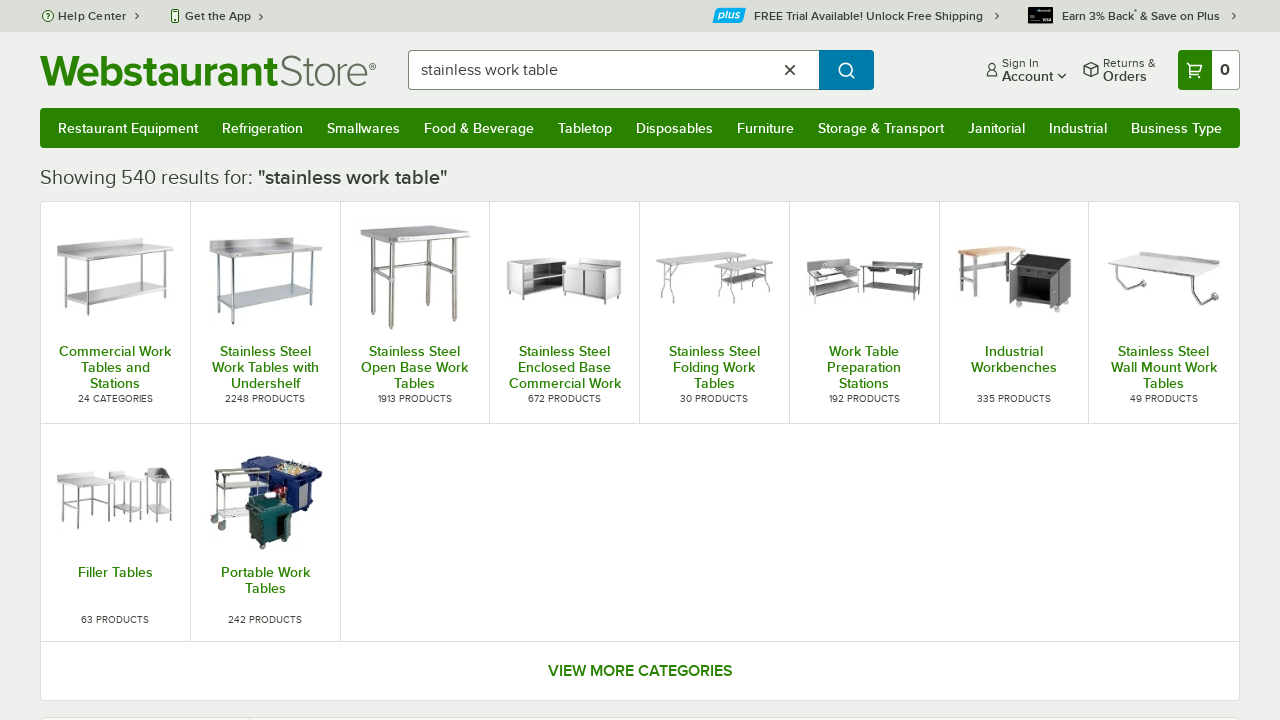

Verified search result contains 'table': 'regency 18" x 48" 18-gauge 304 stainless steel com...'
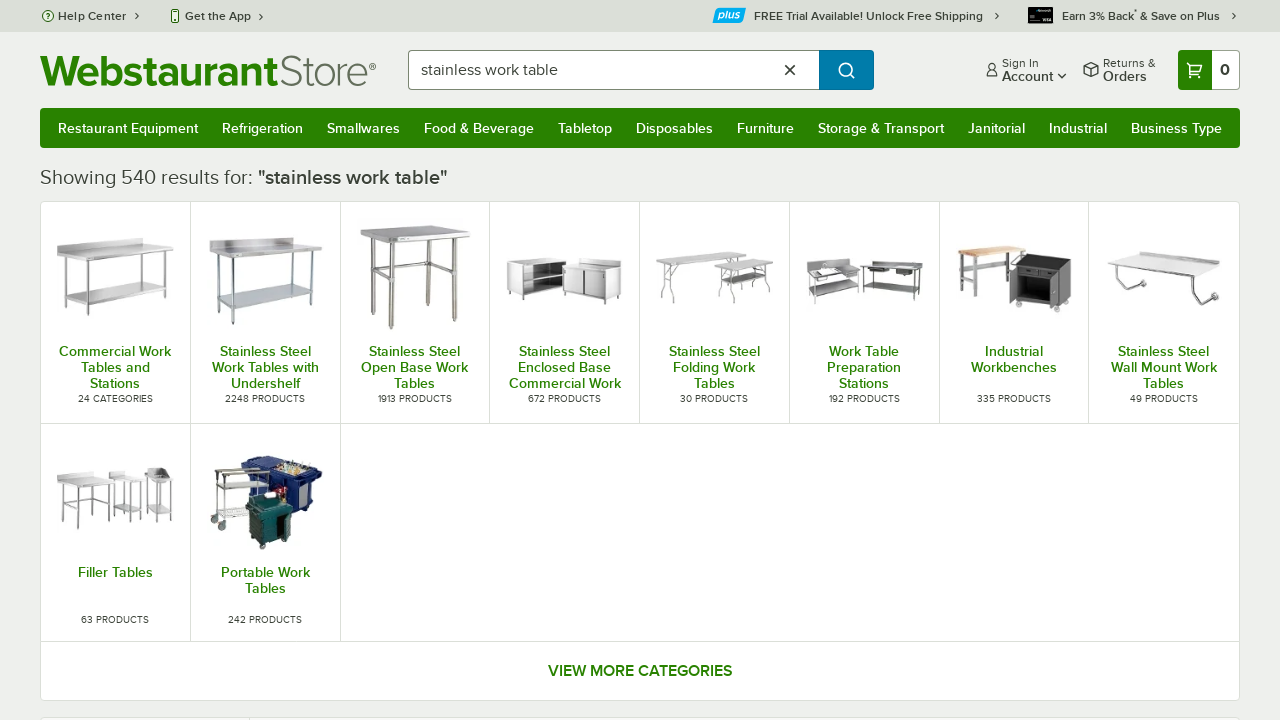

Verified search result contains 'table': 'regency 18" x 30" 18-gauge 304 stainless steel com...'
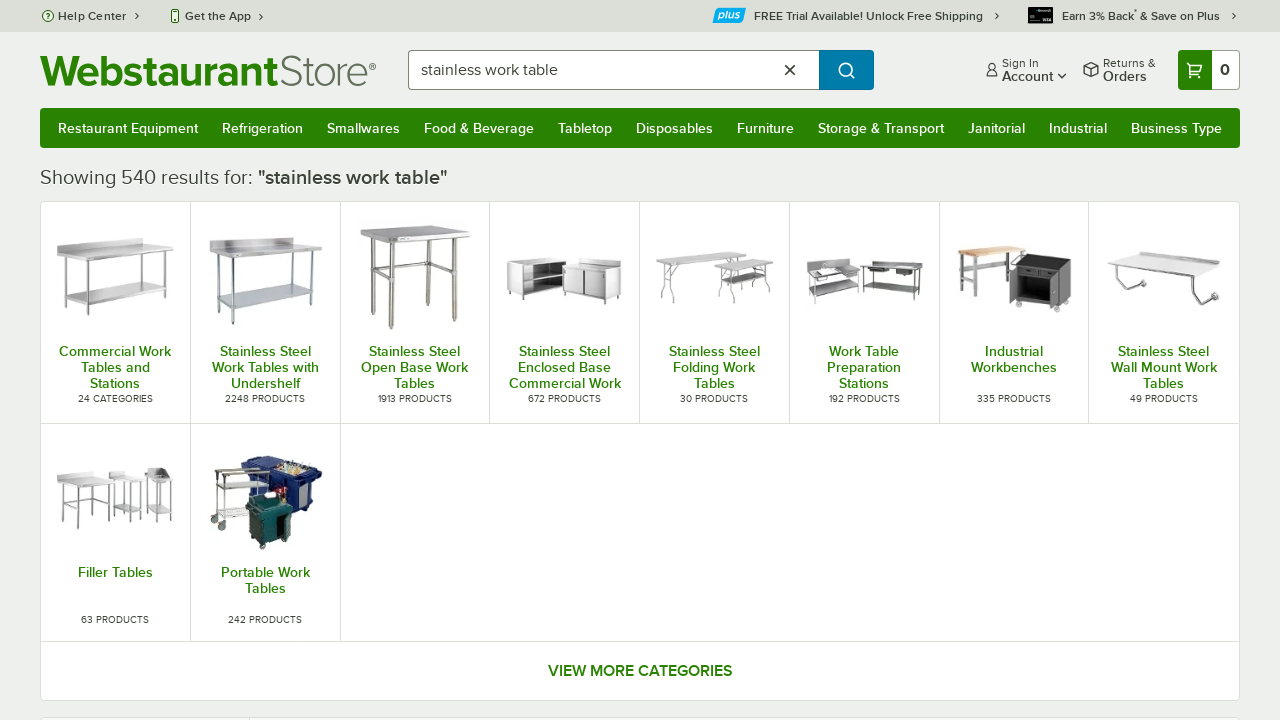

Verified search result contains 'table': 'steelton wt-3048-eb2 30" x 48" 18 gauge 430 stainl...'
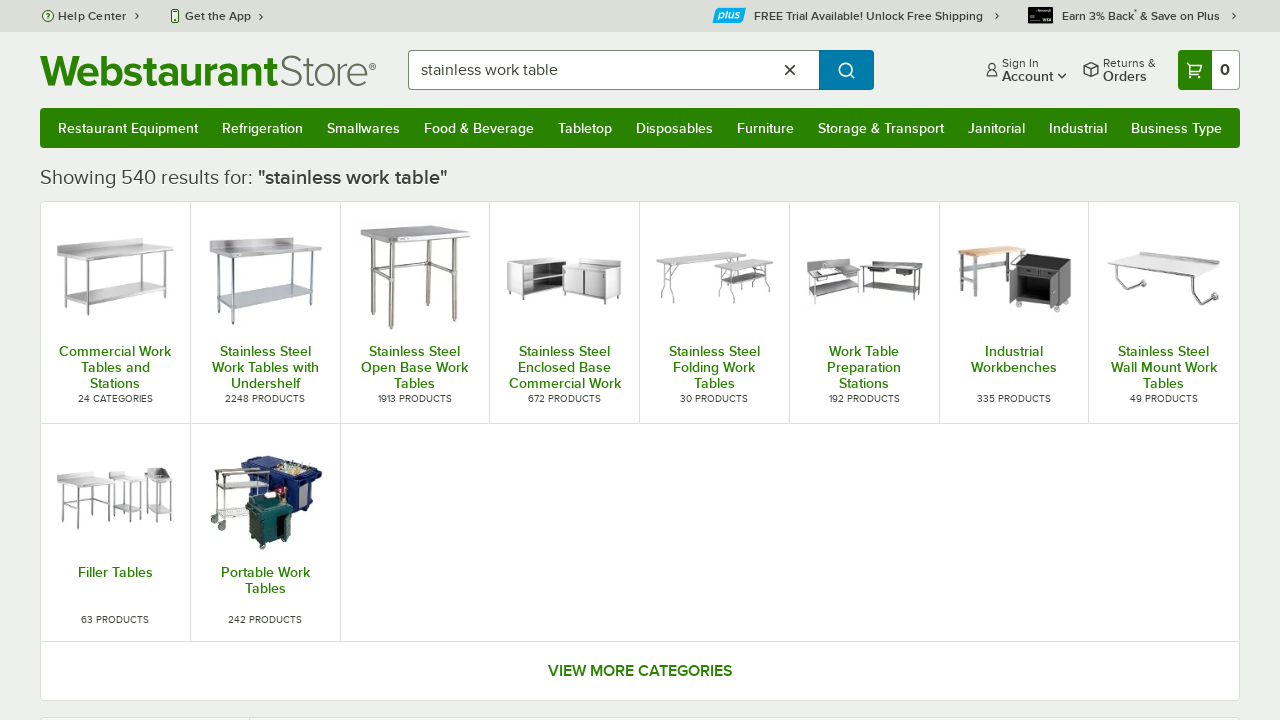

Verified search result contains 'table': 'steelton wt-3072-eb2 30" x 72" 18 gauge 430 stainl...'
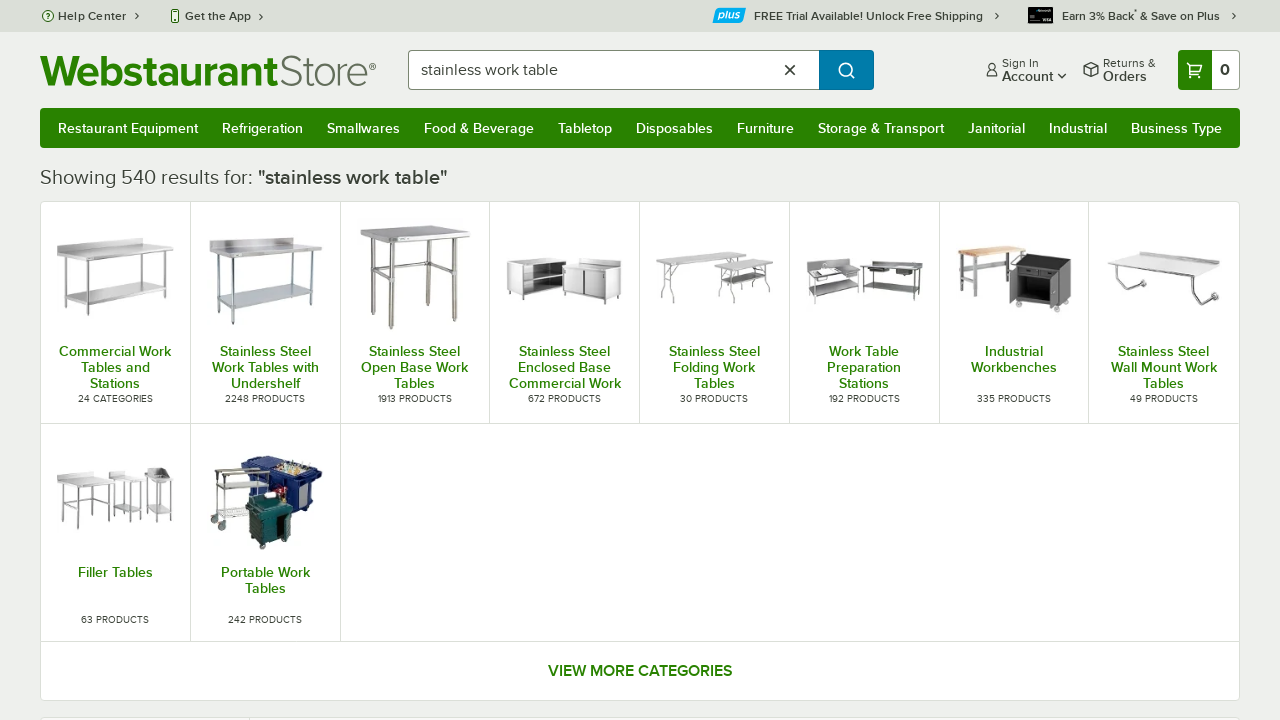

Verified search result contains 'table': 'regency 36" x 48" 16 gauge stainless steel commerc...'
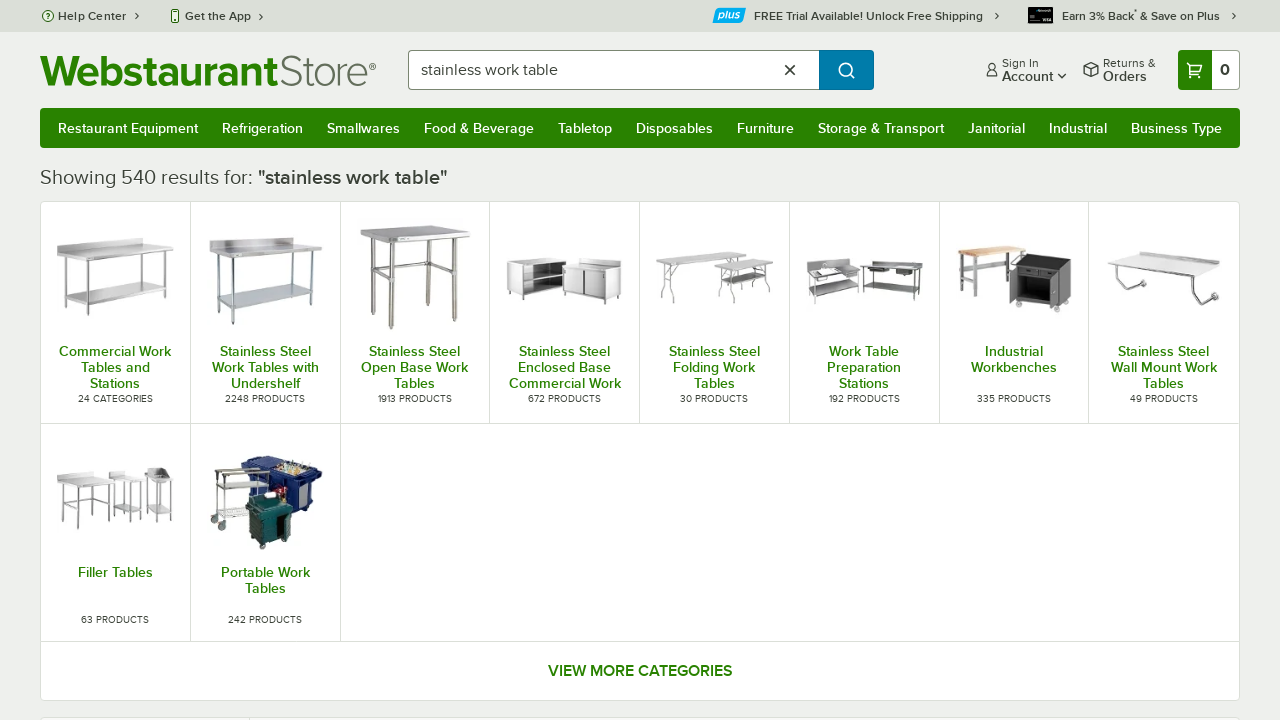

Verified search result contains 'table': 'regency 24" x 72" 18-gauge 304 stainless steel com...'
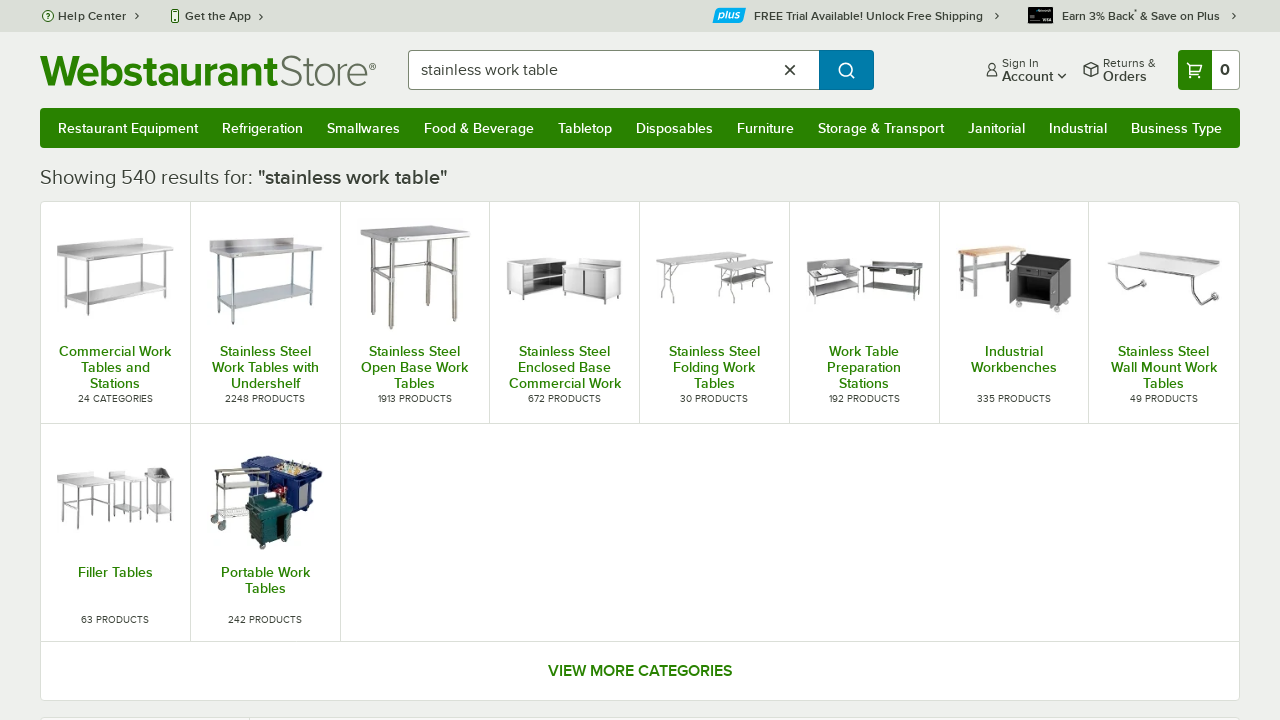

Verified search result contains 'table': 'steelton wt-3036e 30" x 36" 18 gauge 430 stainless...'
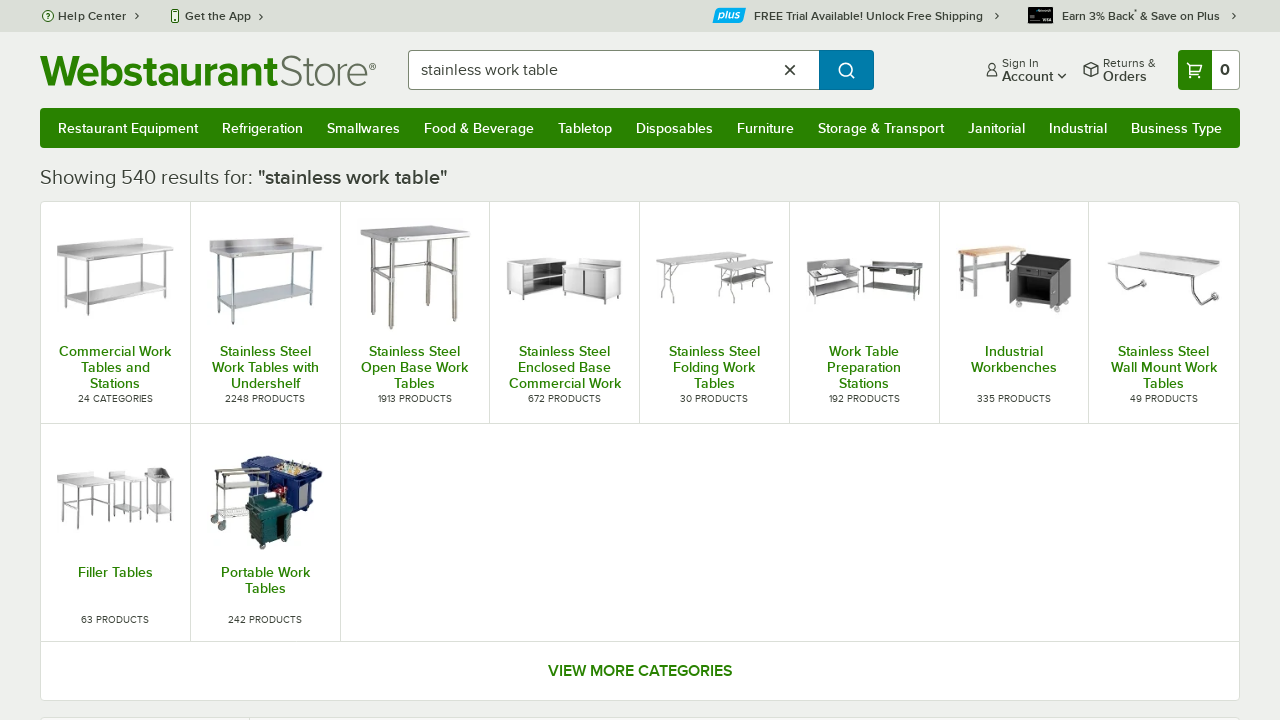

Verified search result contains 'table': 'regency 18" x 48" 16-gauge 304 stainless steel com...'
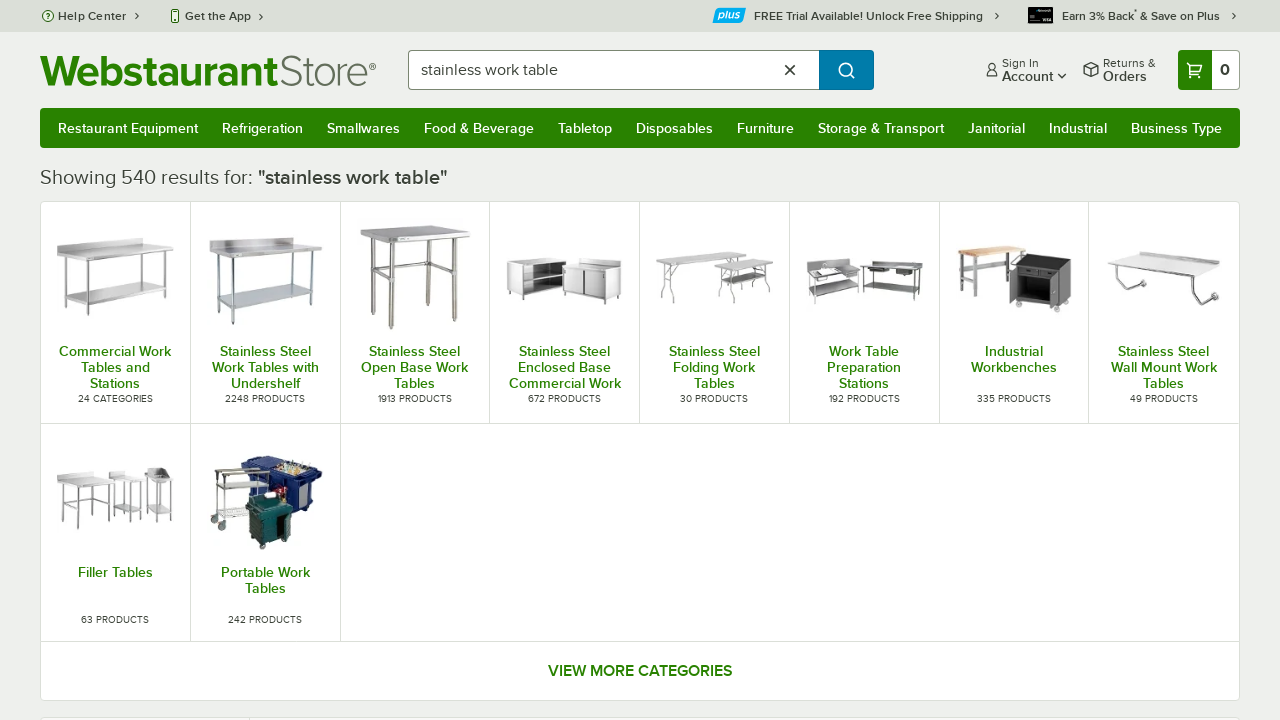

Verified search result contains 'table': 'regency 30" x 60" 16-gauge 304 stainless steel com...'
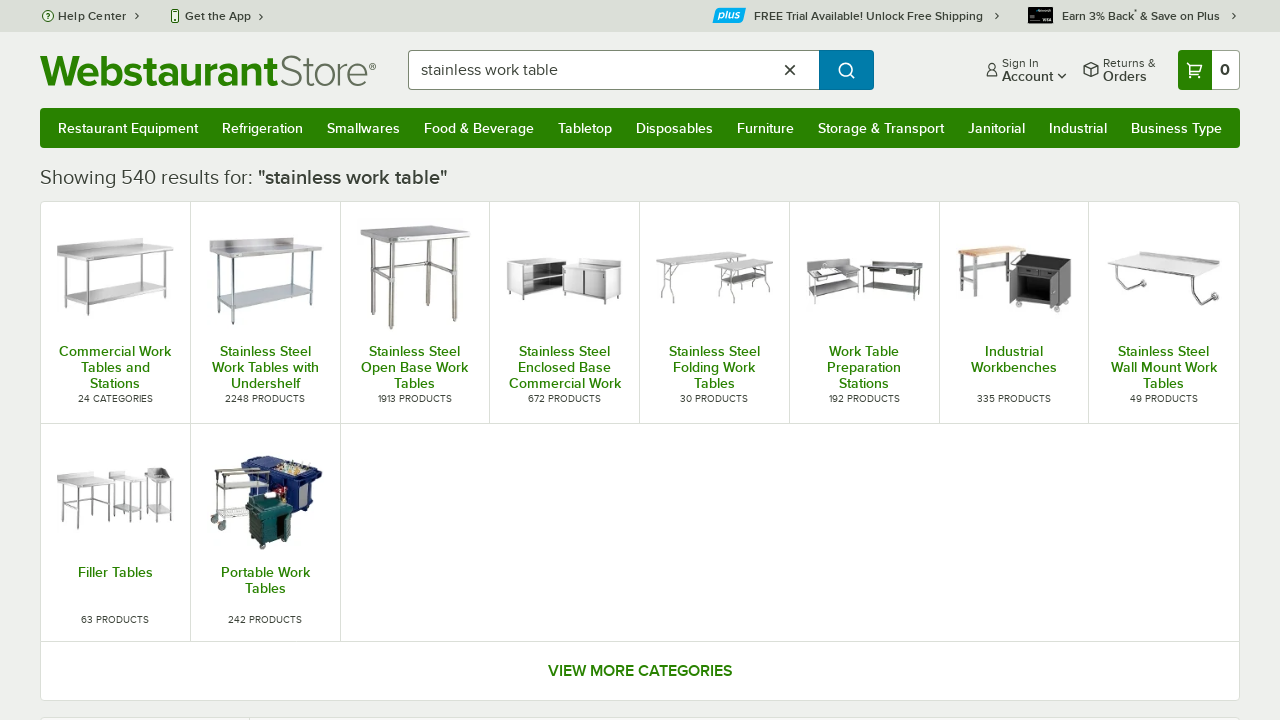

Verified search result contains 'table': 'regency 24" x 48" 18-gauge 304 stainless steel com...'
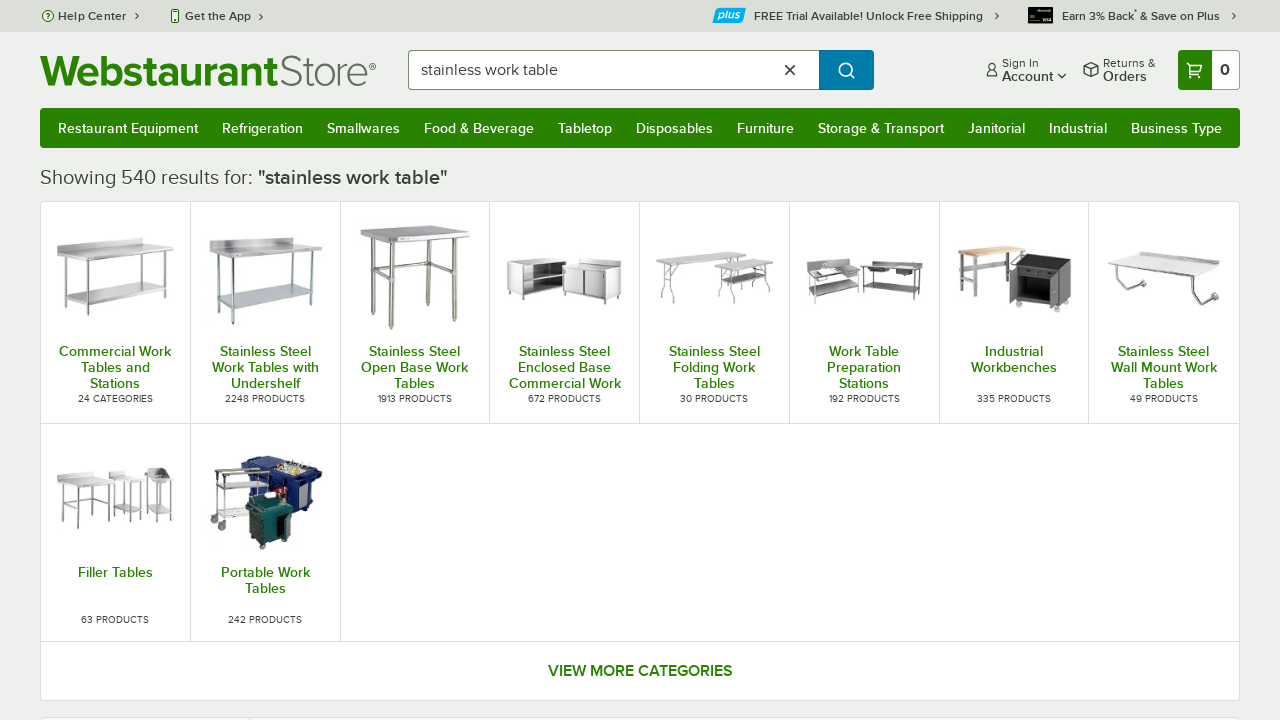

Verified search result contains 'table': 'steelton wt-3030e 30" x 30" 18 gauge 430 stainless...'
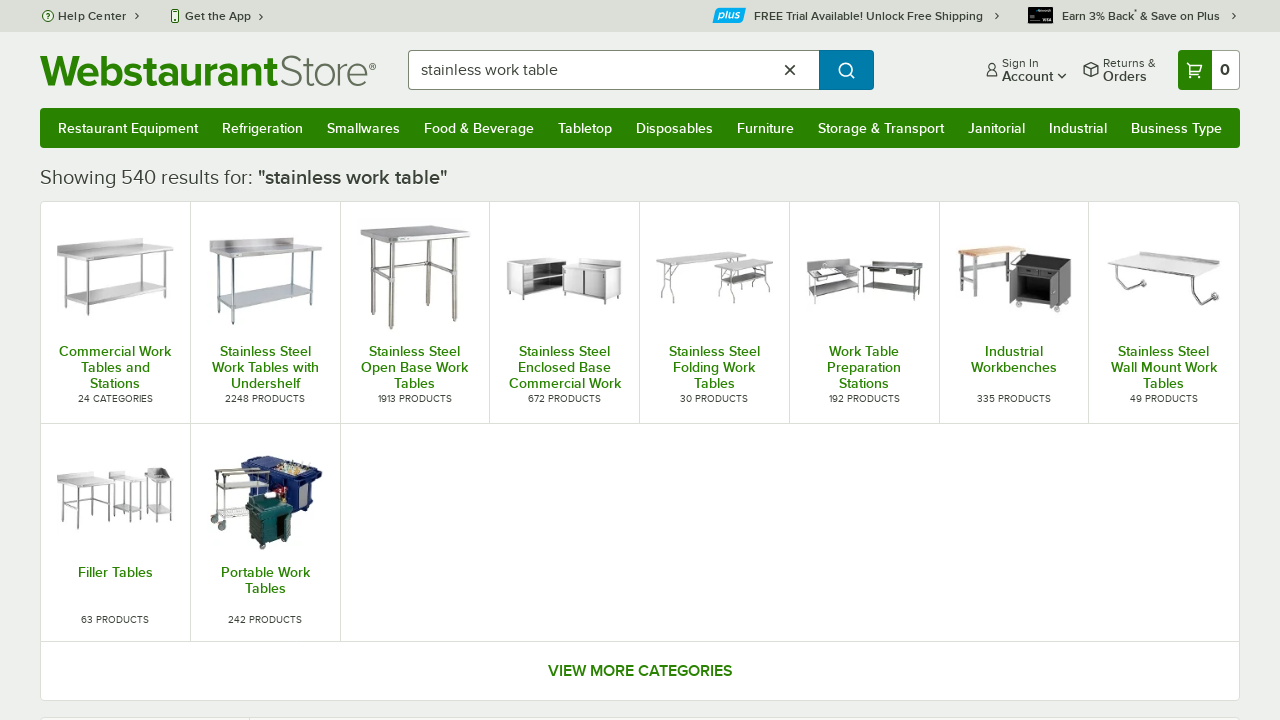

Verified search result contains 'table': 'regency wt-2424-4bs-3-16 24" x 24" 16-gauge stainl...'
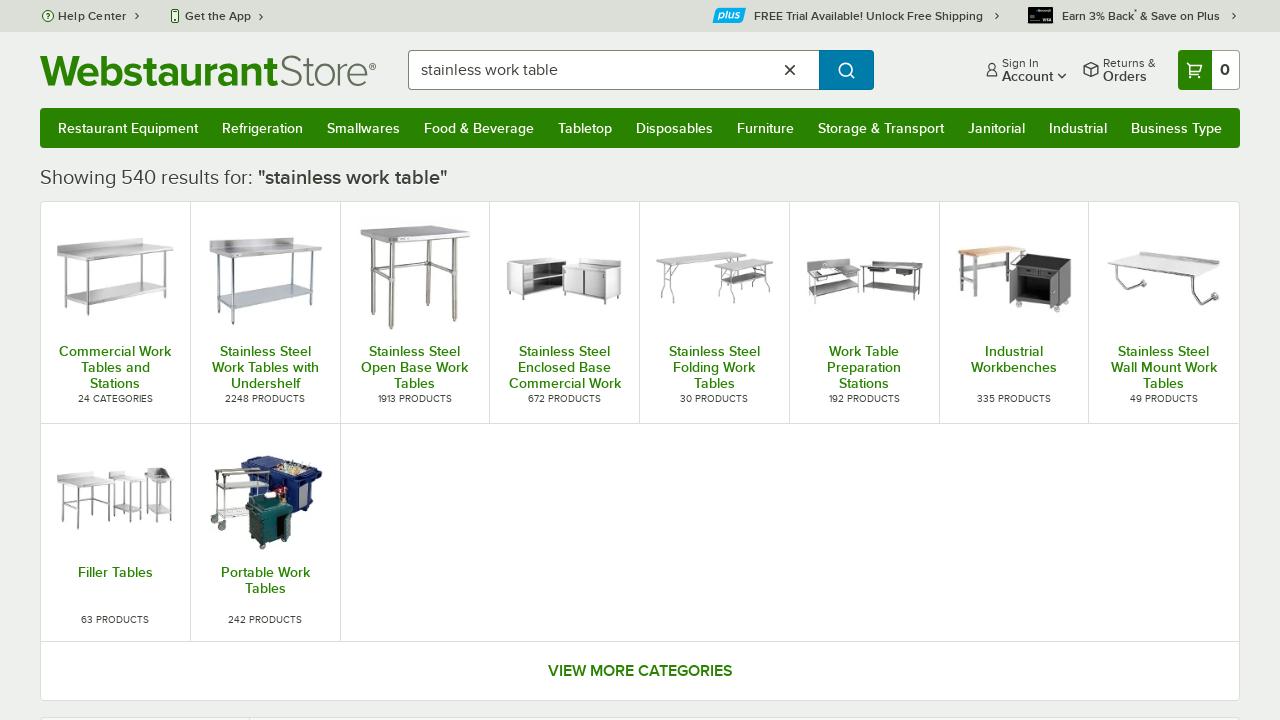

Verified search result contains 'table': 'regency 30" x 84" 16-gauge 304 stainless steel com...'
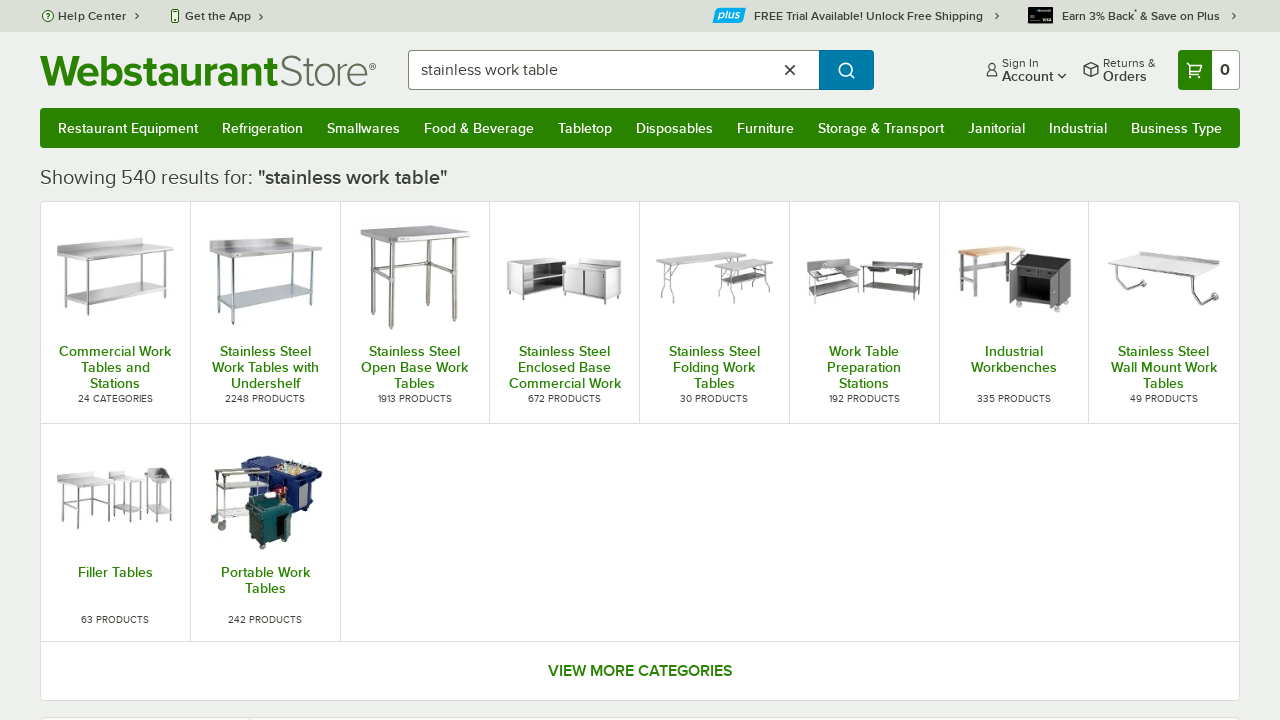

Verified search result contains 'table': 'regency spec line 24" x 48" 14 gauge stainless ste...'
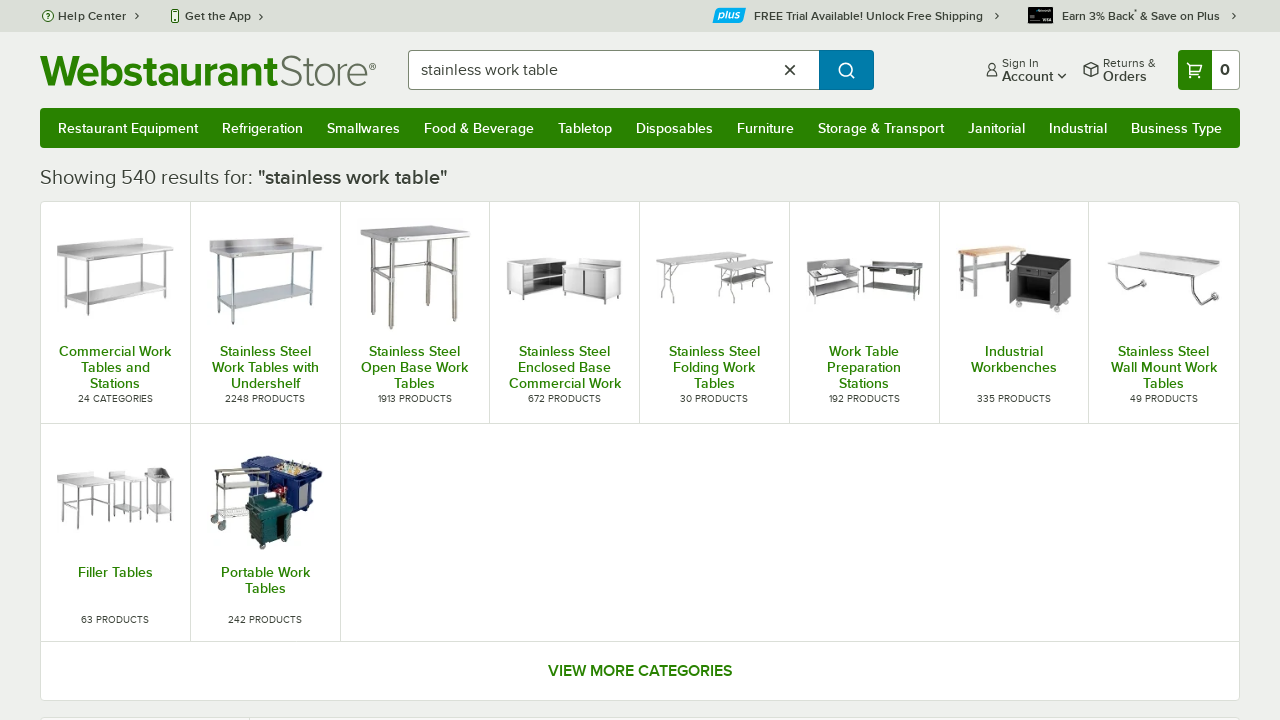

Verified search result contains 'table': 'regency 30" x 96" 16 gauge stainless steel work ta...'
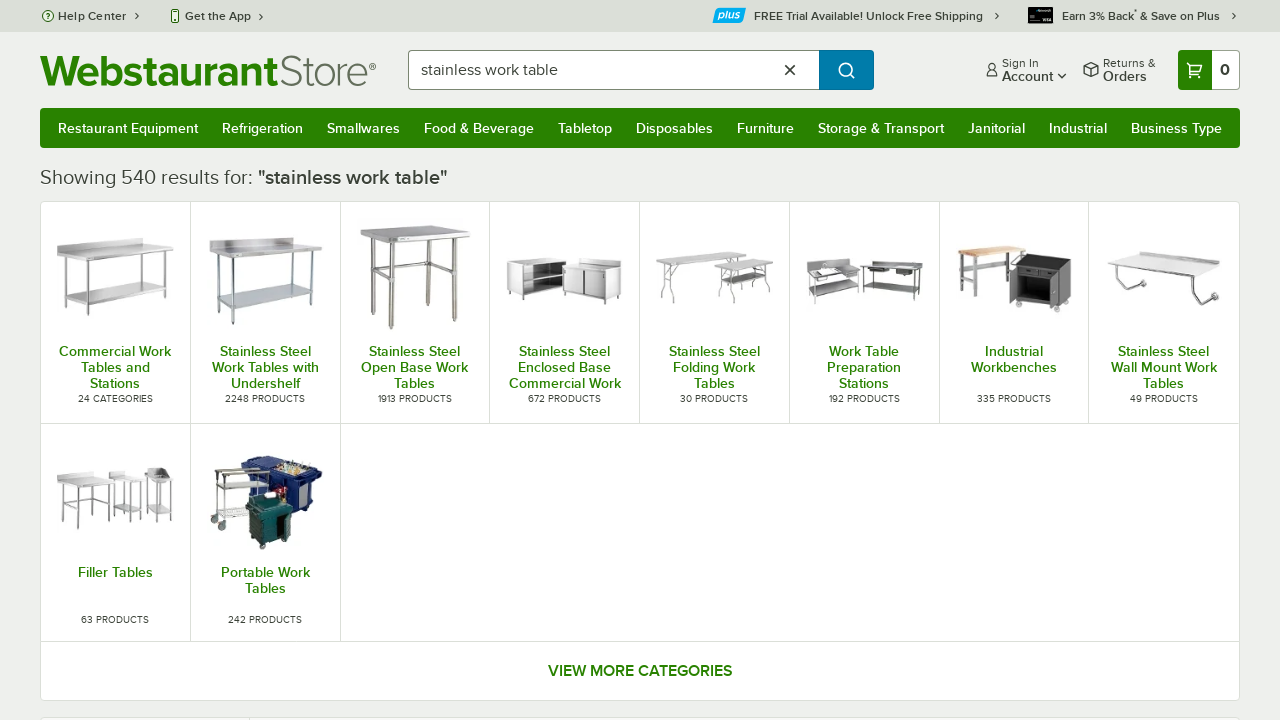

Verified search result contains 'table': 'regency spec line 24" x 60" 14 gauge stainless ste...'
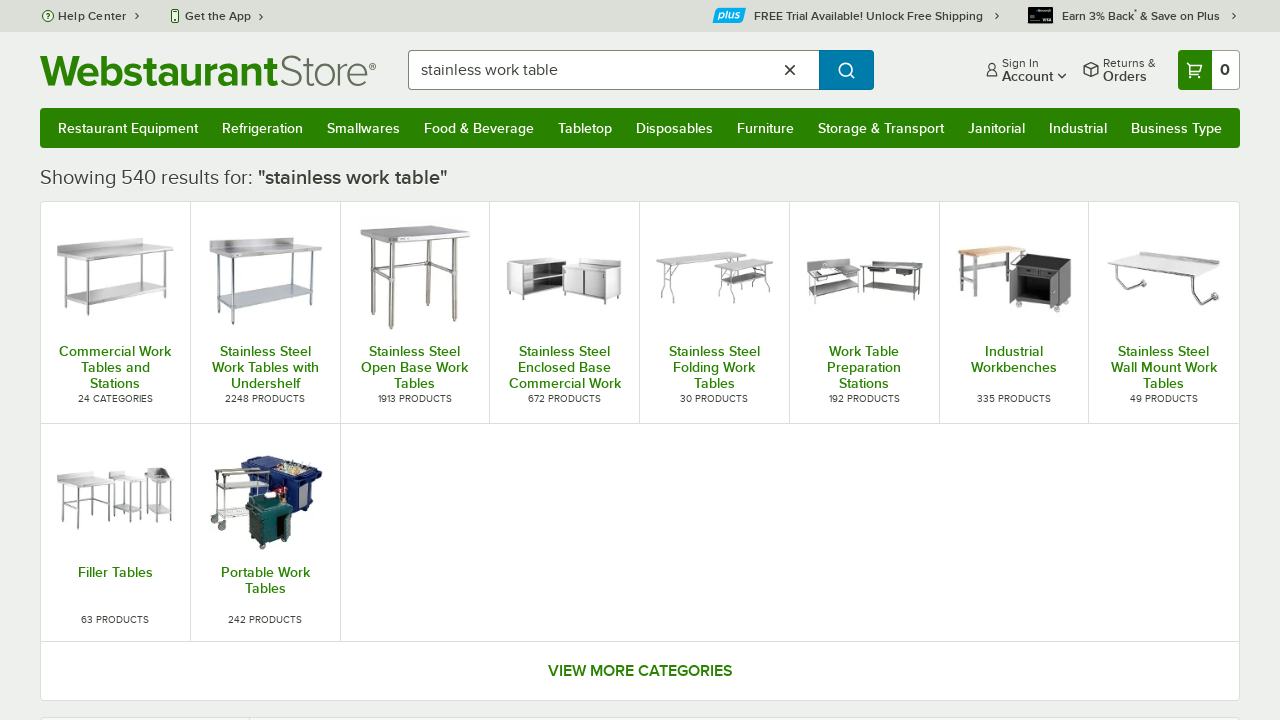

Verified search result contains 'table': 'regency spec line 36" x 48" 14 gauge stainless ste...'
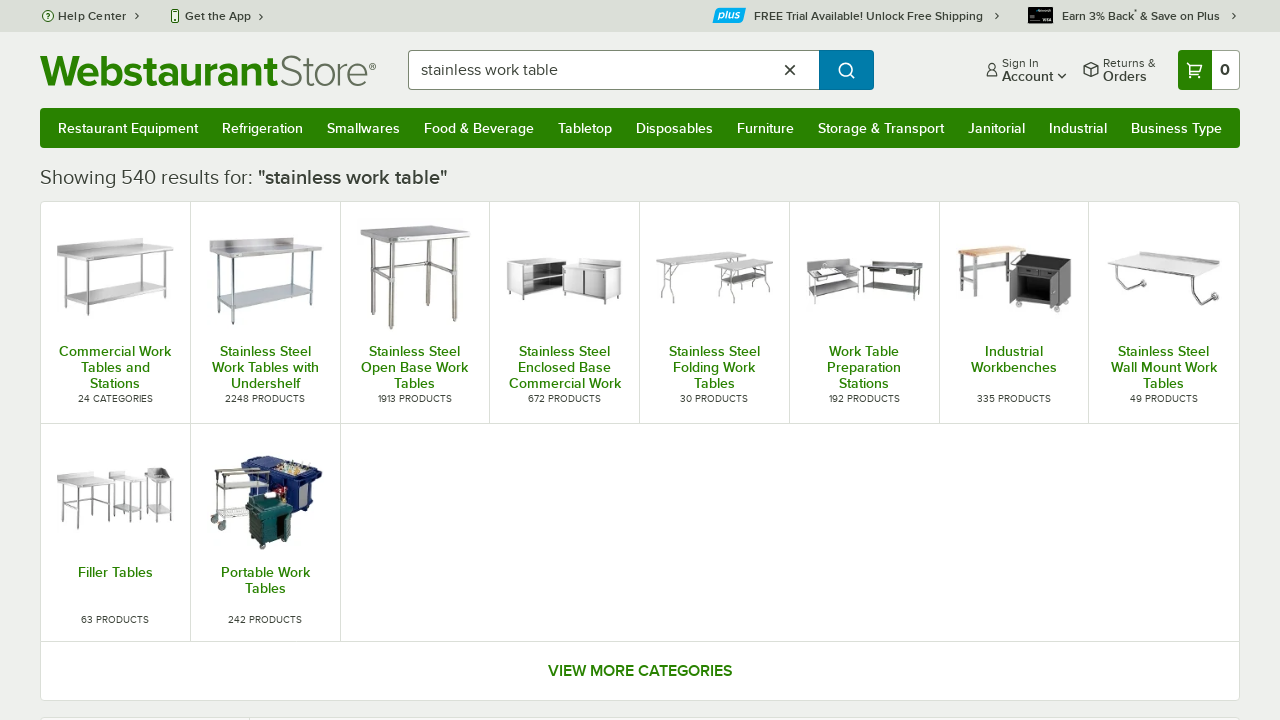

Verified search result contains 'table': 'regency spec line 24" x 60" 14 gauge stainless ste...'
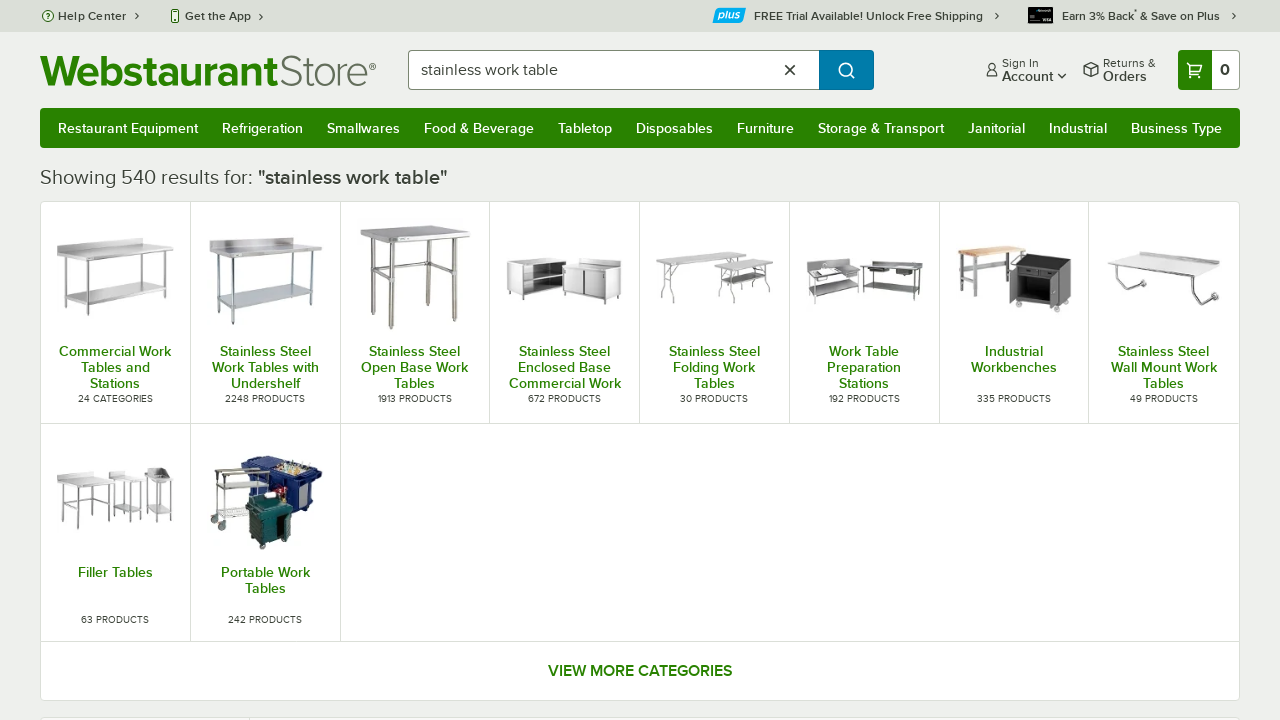

Verified search result contains 'table': 'regency 30" x 30" 16-gauge 304 stainless steel com...'
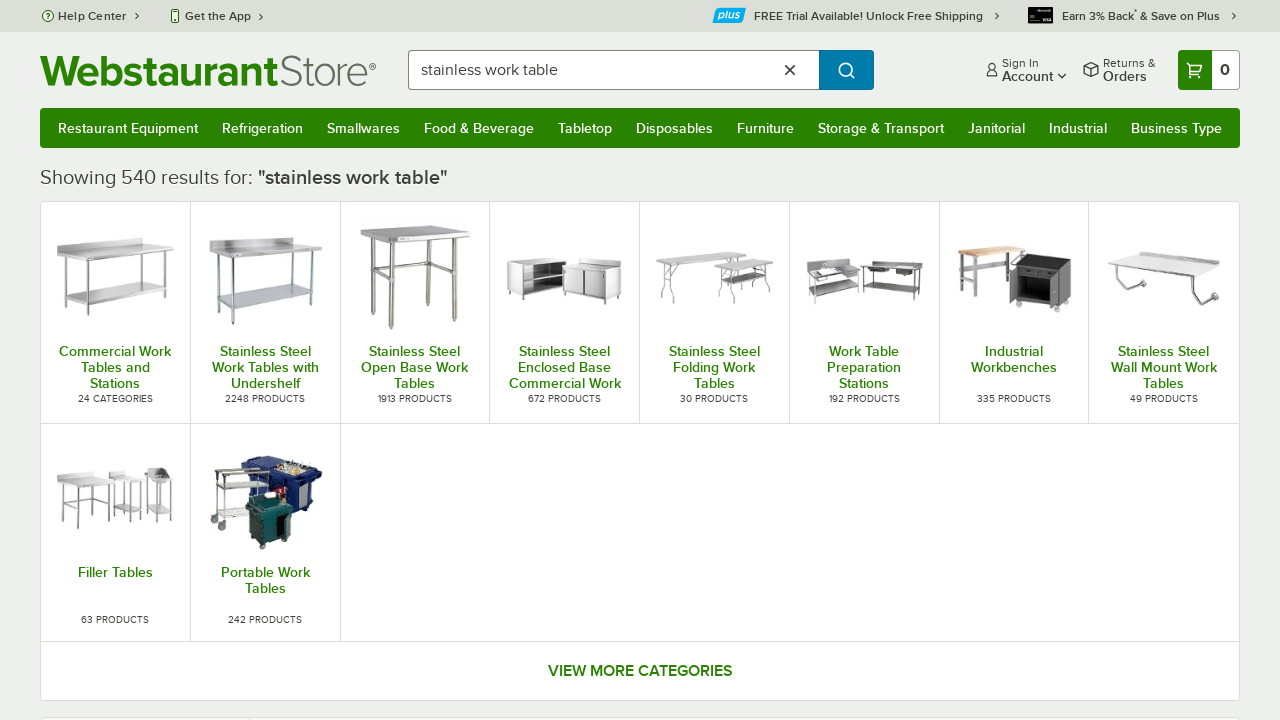

Verified search result contains 'table': 'regency 24" x 36" 18-gauge 304 stainless steel com...'
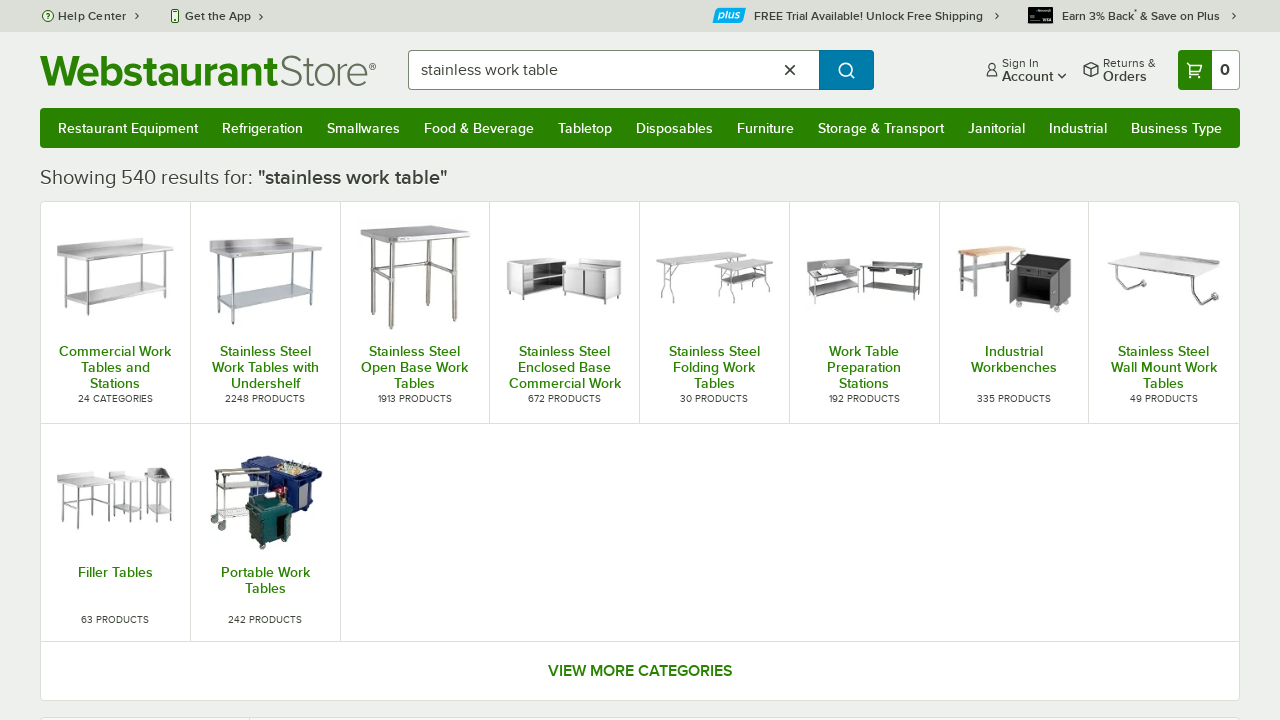

Verified search result contains 'table': 'regency spec line 30" x 108" 14 gauge stainless st...'
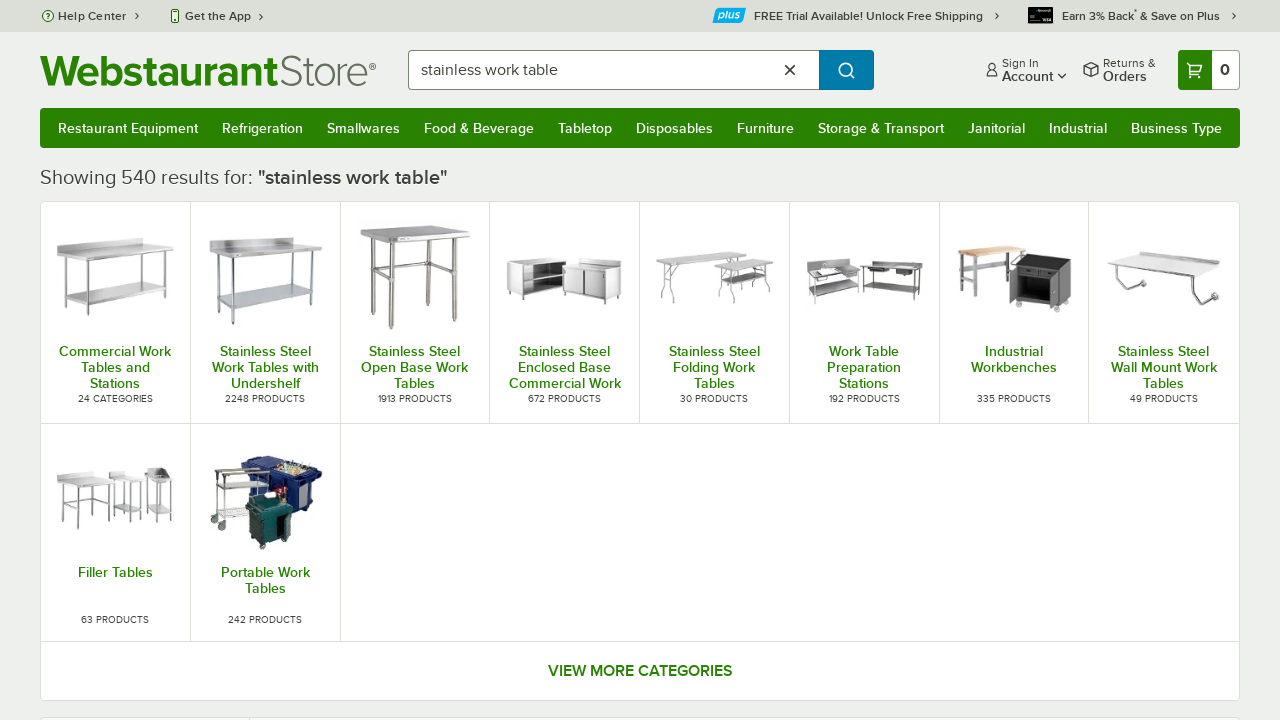

Verified search result contains 'table': 'regency 24" x 30" 18-gauge 304 stainless steel com...'
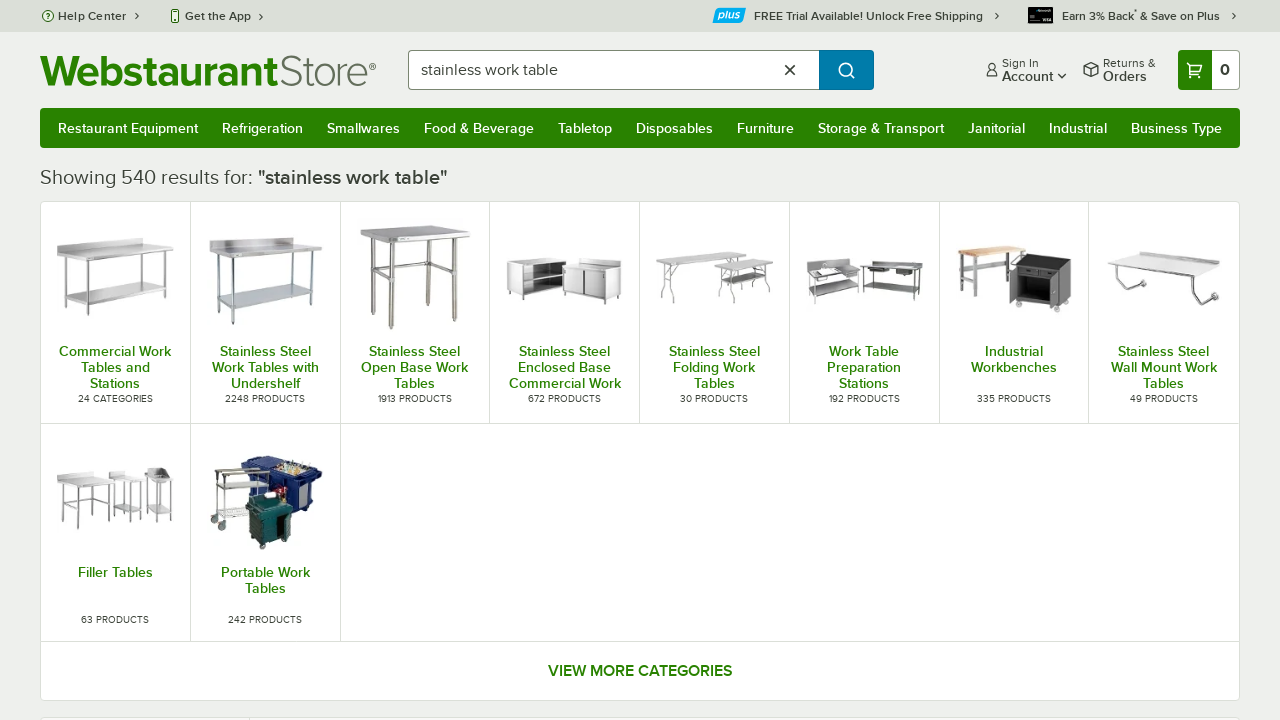

Verified search result contains 'table': 'regency 30" x 30" 18-gauge 304 stainless steel com...'
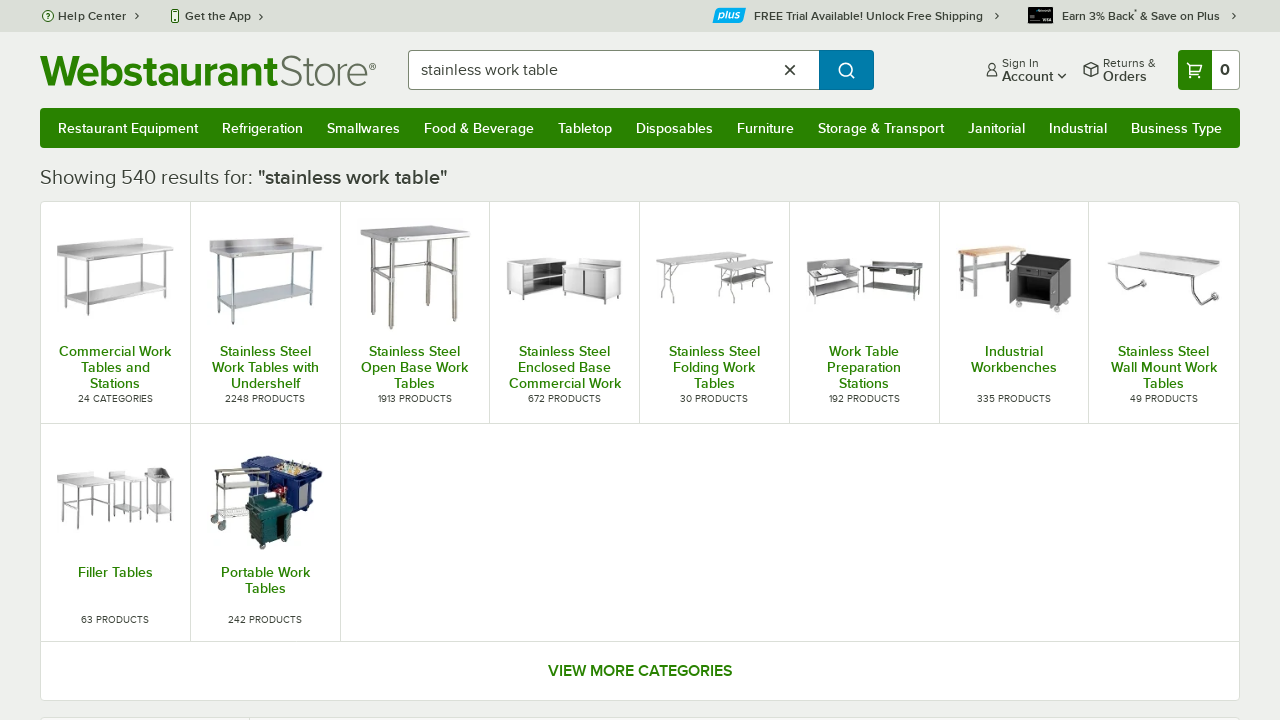

Verified search result contains 'table': 'regency 24" x 84" 18 gauge 304 stainless steel com...'
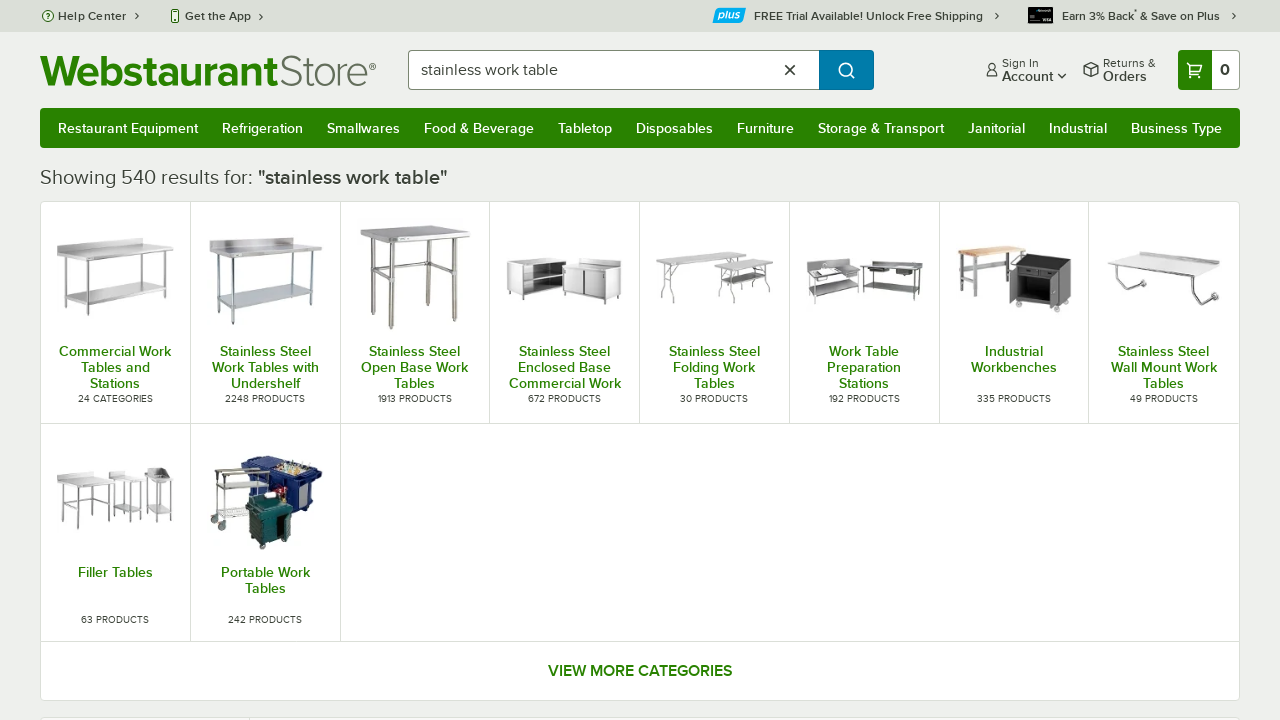

Verified search result contains 'table': 'regency 30" x 72" 16 gauge stainless steel work ta...'
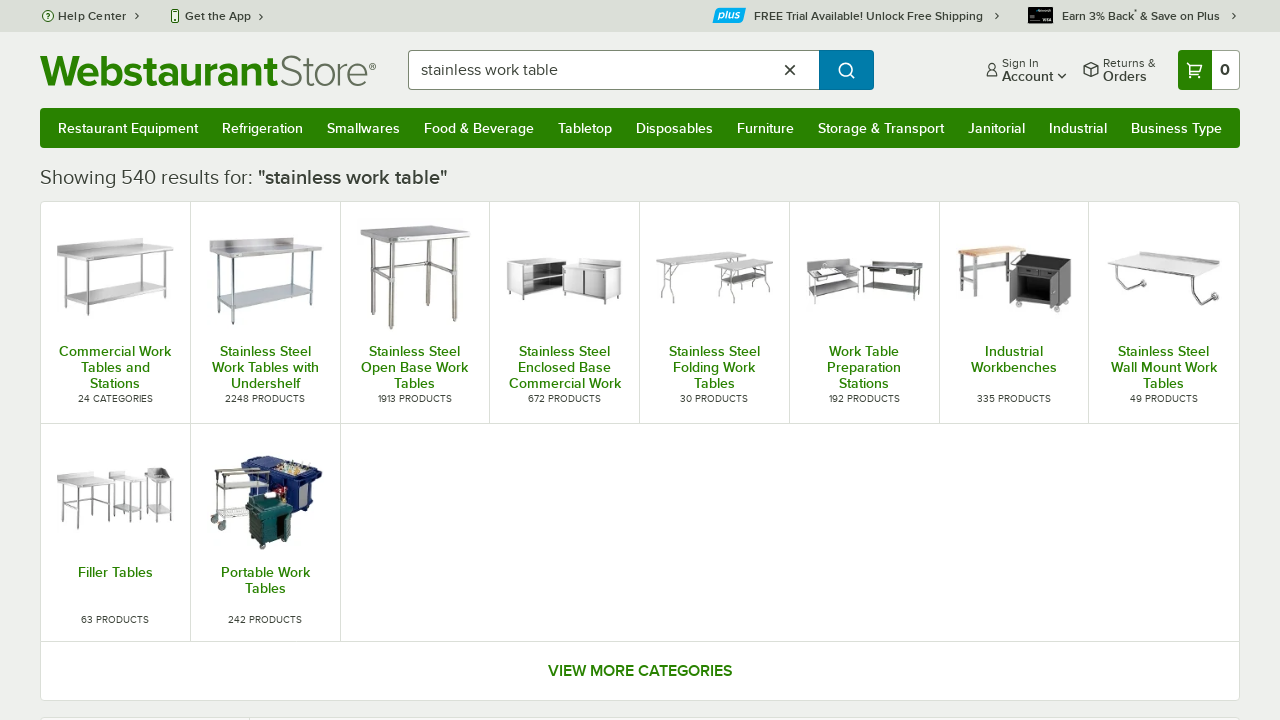

Verified search result contains 'table': 'steelton wt-2430-eb2 24" x 30" 18 gauge 430 stainl...'
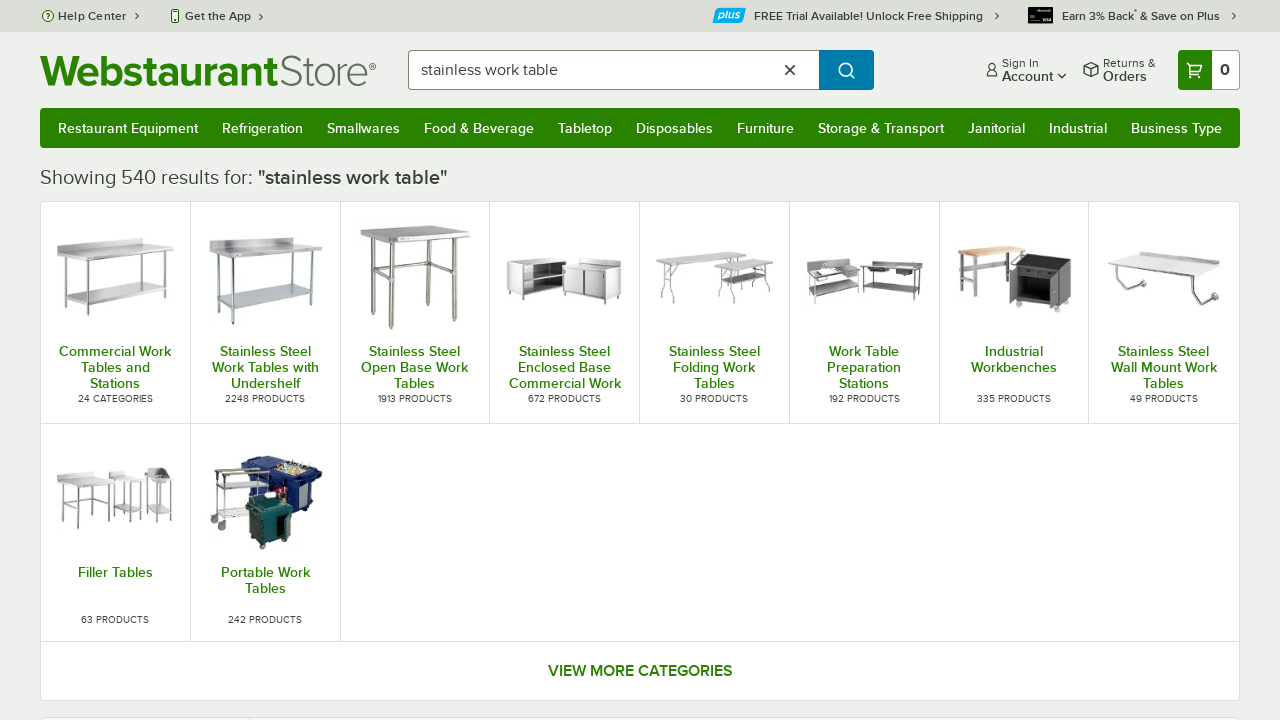

Verified search result contains 'table': 'regency spec line 30" x 30" 14 gauge stainless ste...'
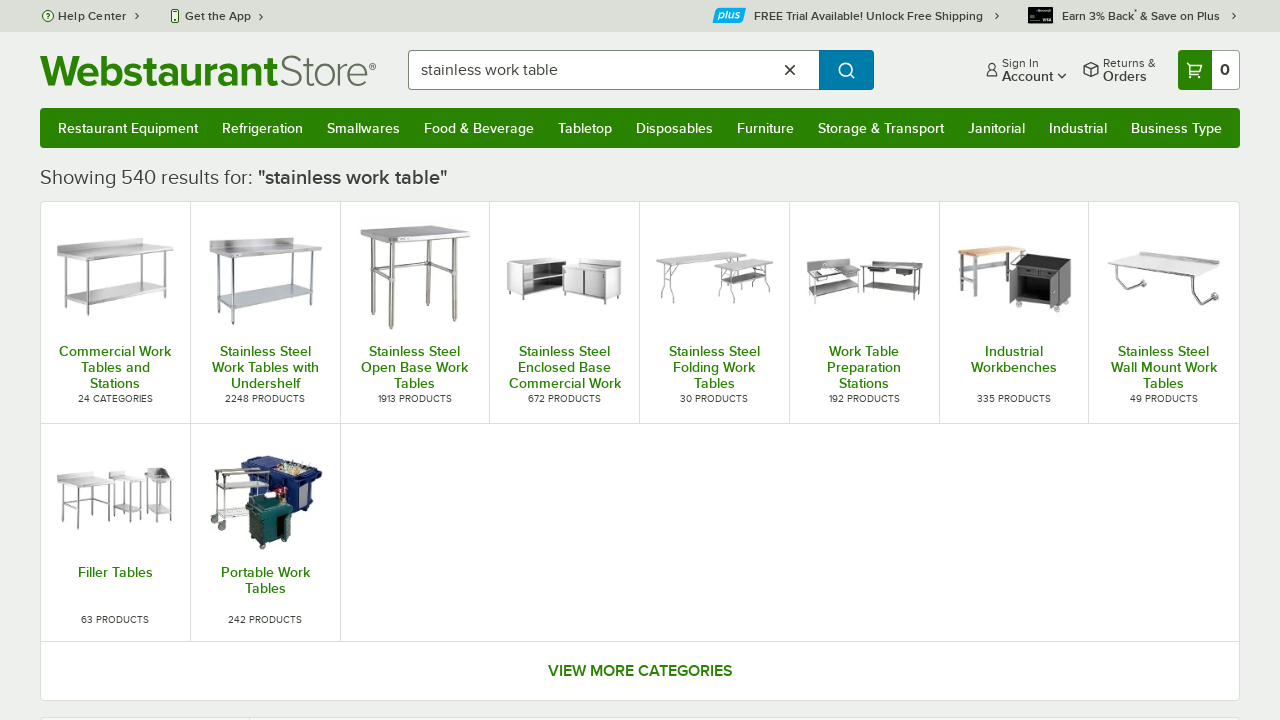

Verified search result contains 'table': 'regency 24" x 24" 18-gauge 304 stainless steel com...'
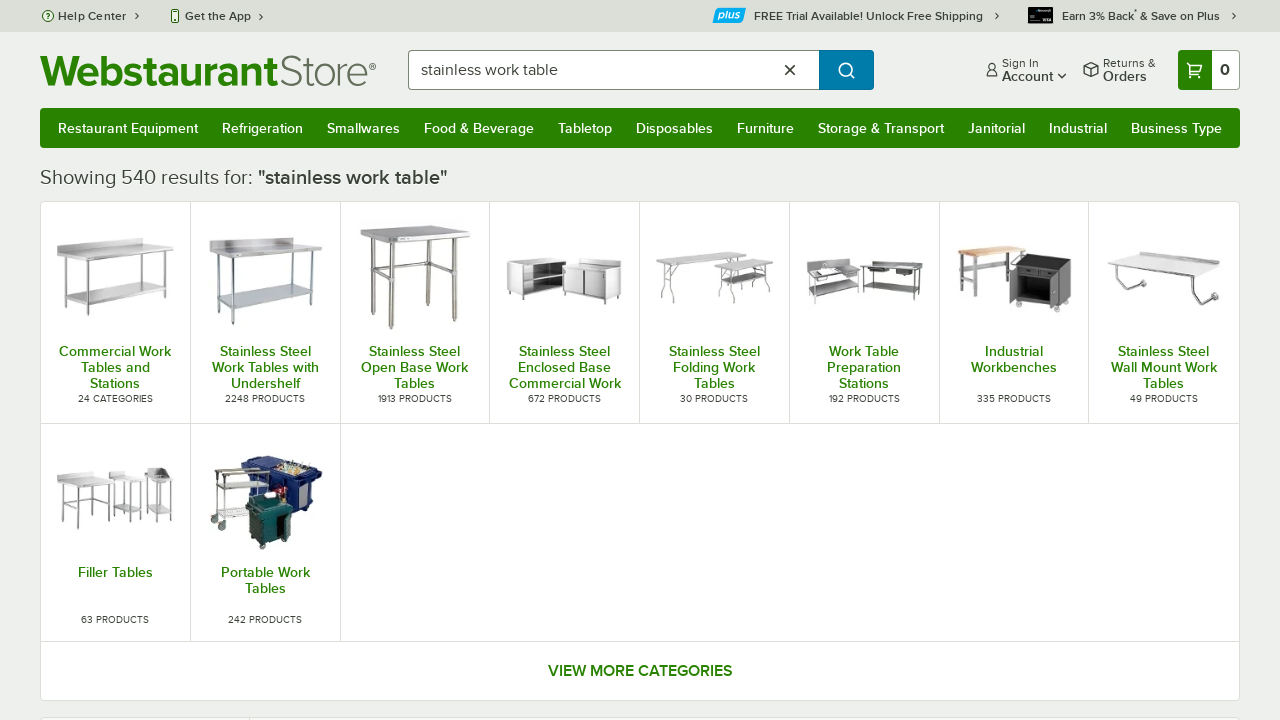

Verified search result contains 'table': 'steelton st-3048-l-418 30" x 48" 18 gauge stainles...'
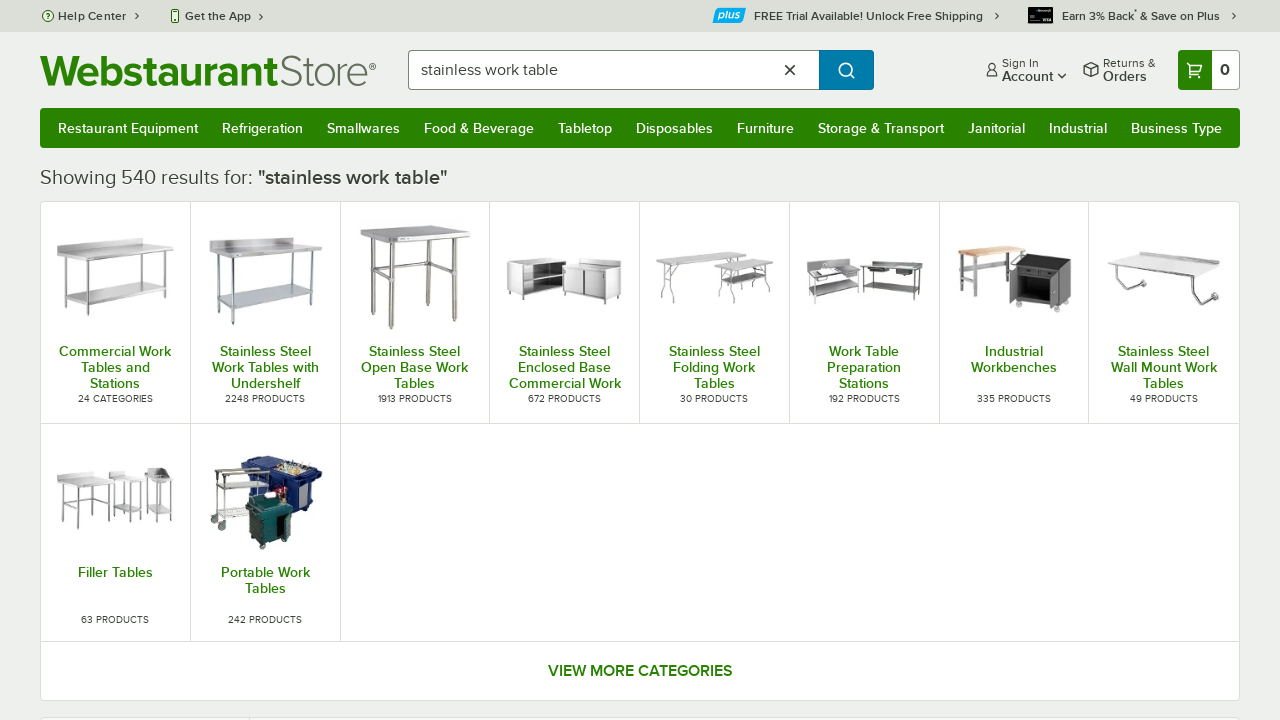

Verified search result contains 'table': 'regency spec line 24" x 96" 14 gauge stainless ste...'
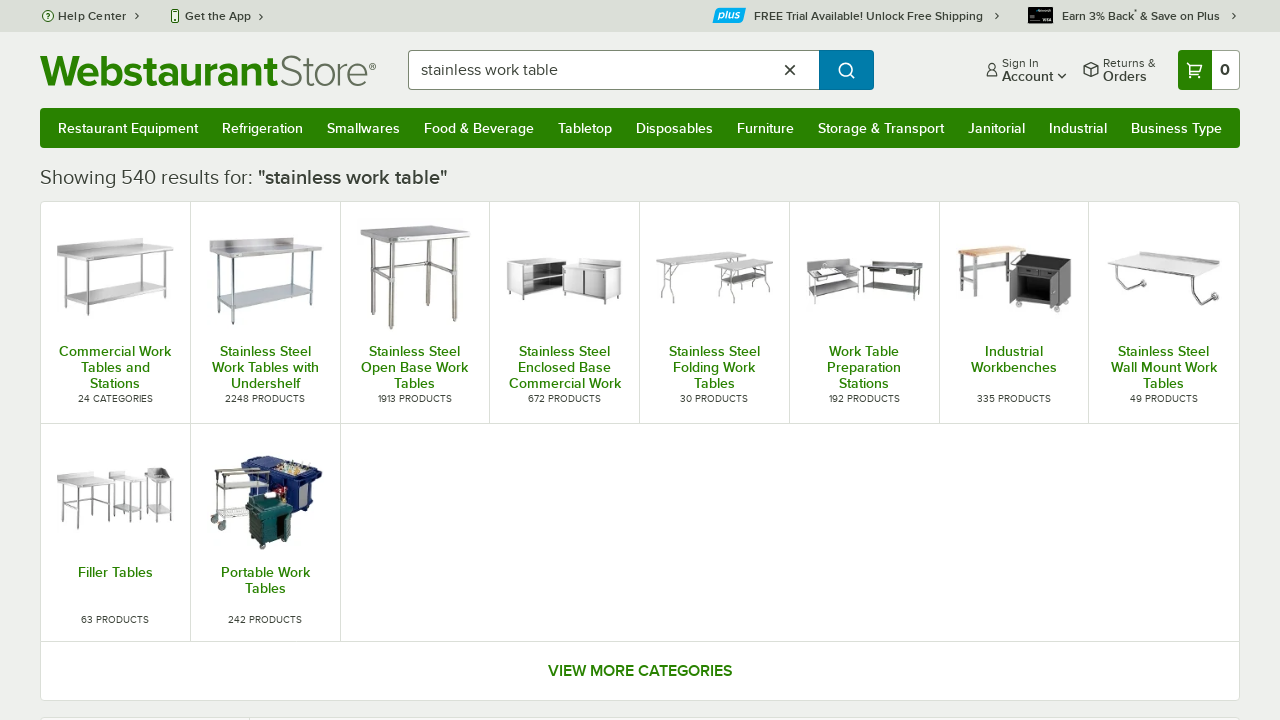

Verified search result contains 'table': 'regency 24" x 36" 16-gauge 304 stainless steel com...'
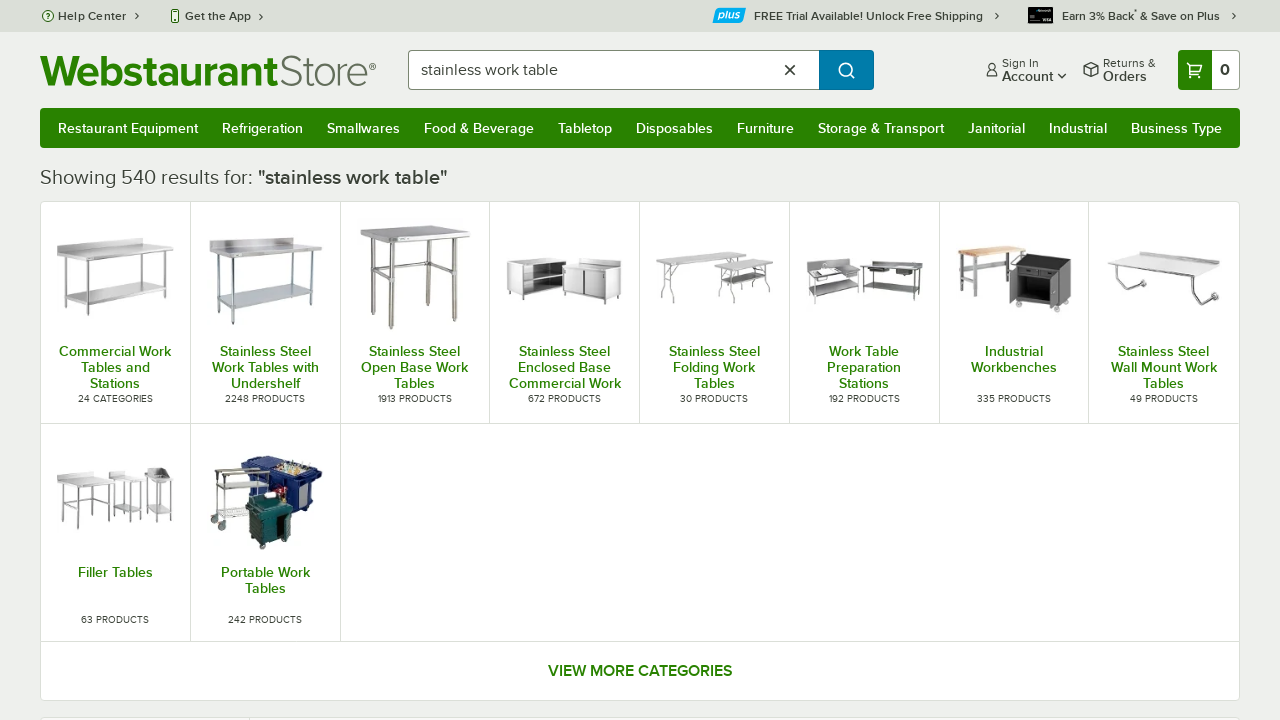

Verified search result contains 'table': 'regency 30" x 108" 16-gauge 304 stainless steel co...'
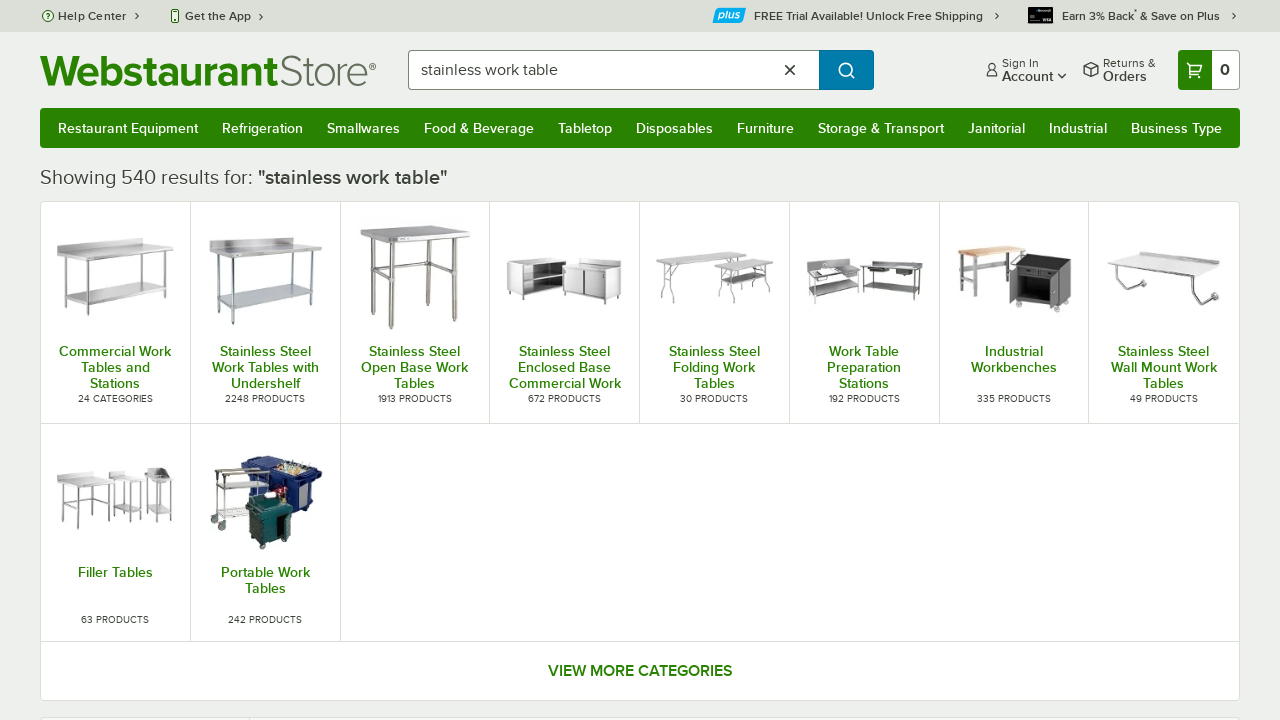

Verified search result contains 'table': 'steelton wt-3030-eb2 30" x 30" 18 gauge 430 stainl...'
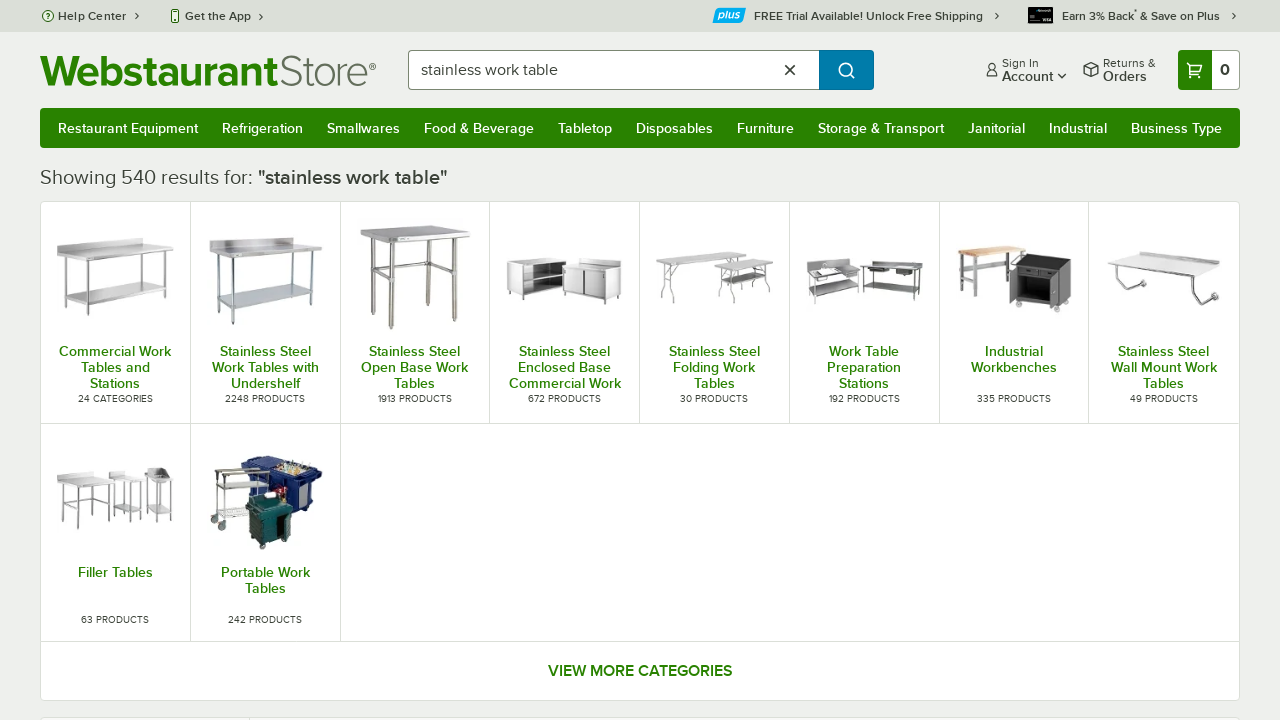

Verified search result contains 'table': 'steelton st-3072-r-418 30" x 72" 18 gauge stainles...'
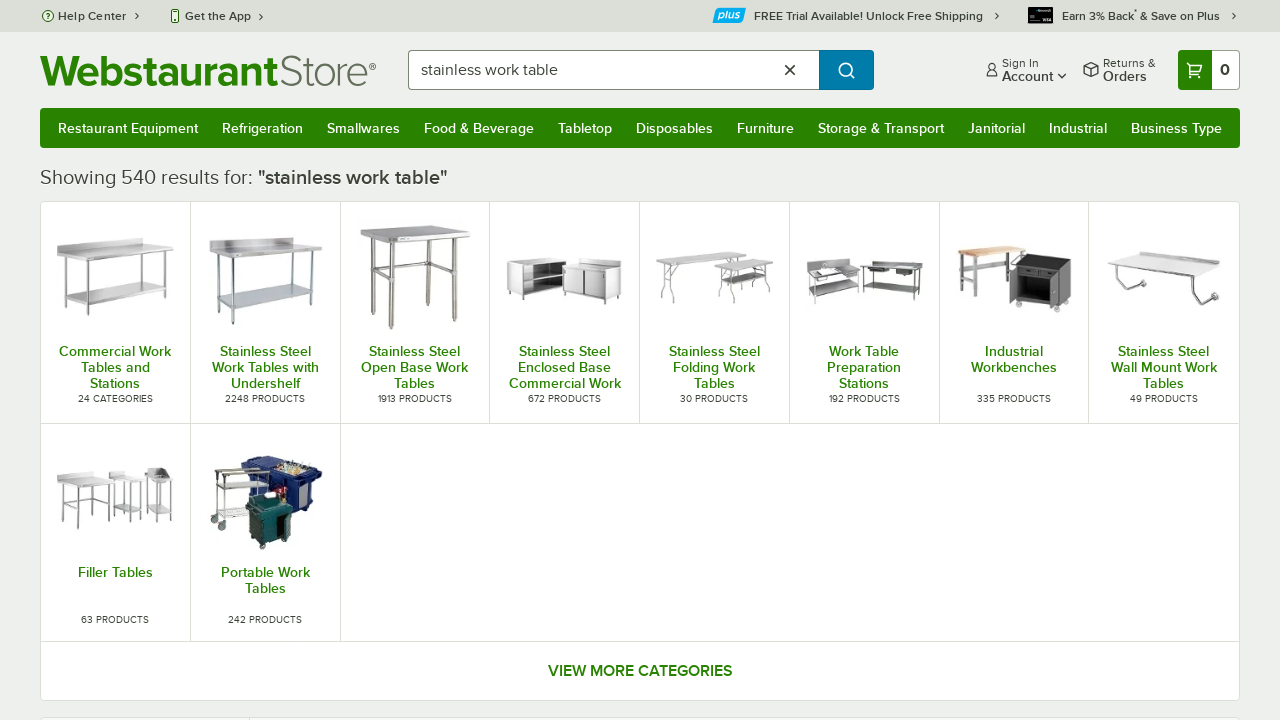

Verified search result contains 'table': 'regency spec line 24" x 30" 14 gauge stainless ste...'
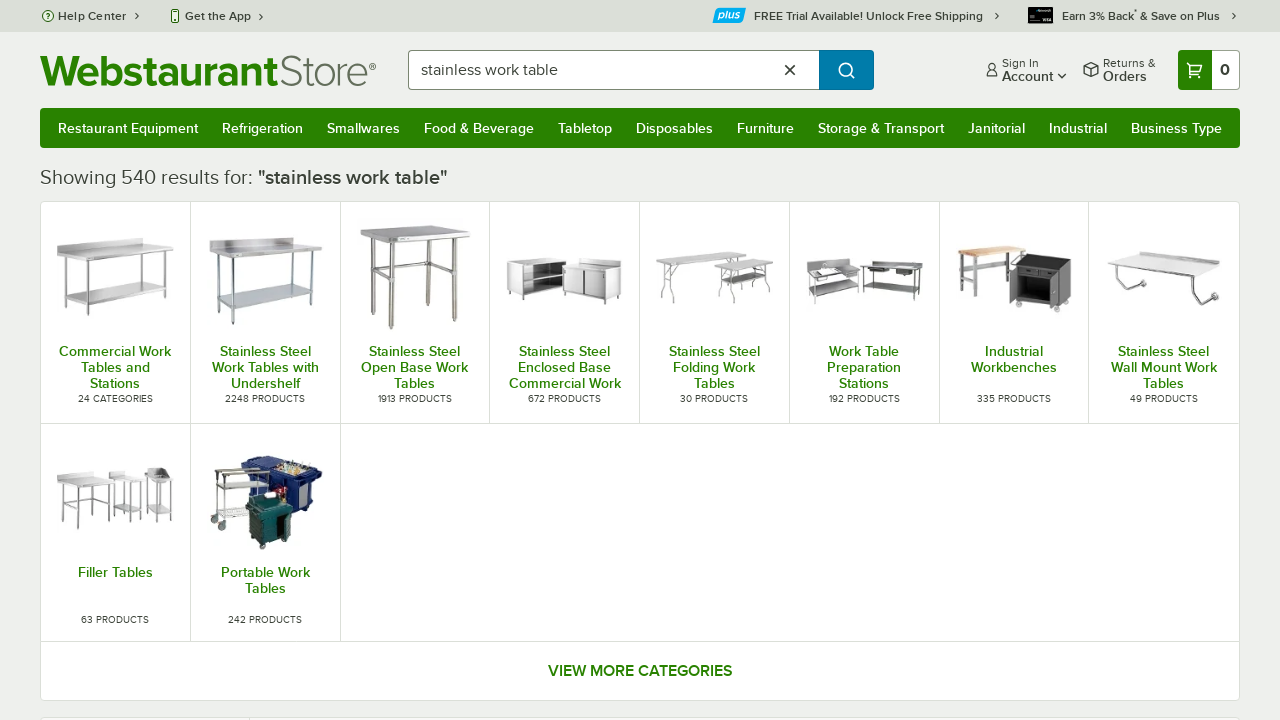

Verified search result contains 'table': 'steelton st-3060-l-418 30" x 60" 18 gauge stainles...'
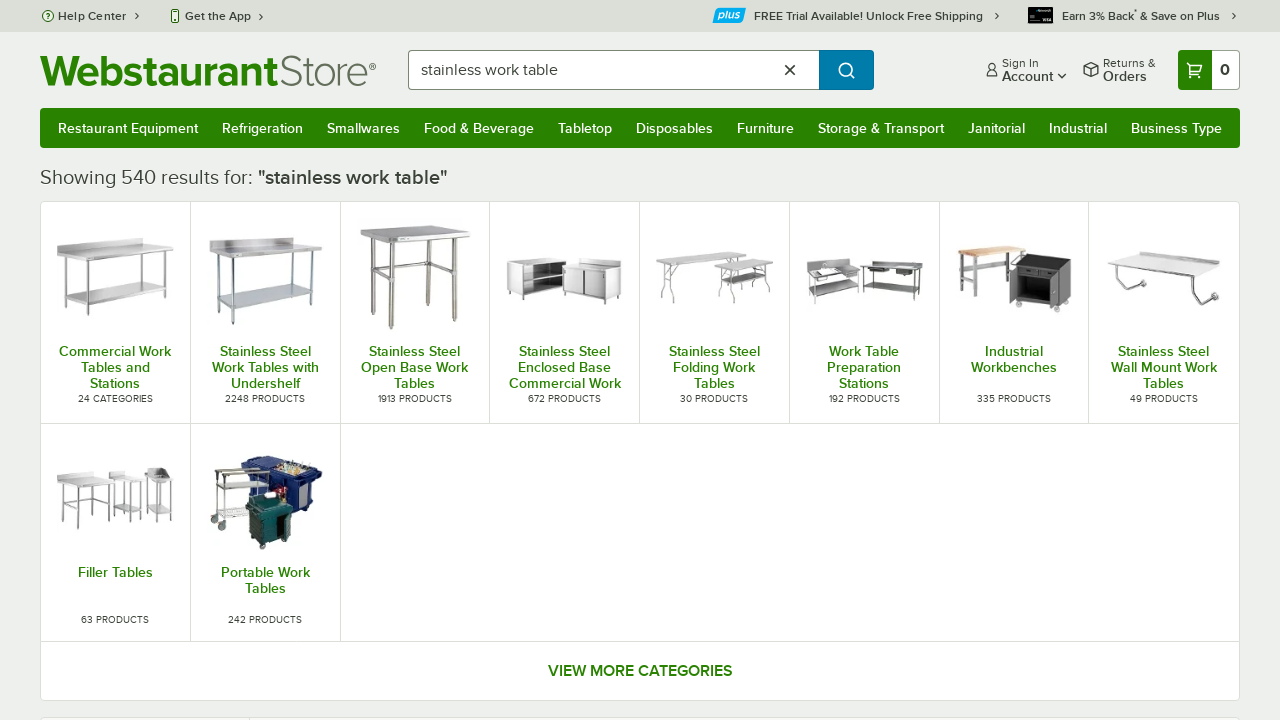

Verified search result contains 'table': 'regency spec line cwts-3030-4bs-314 38" x 38" 14-g...'
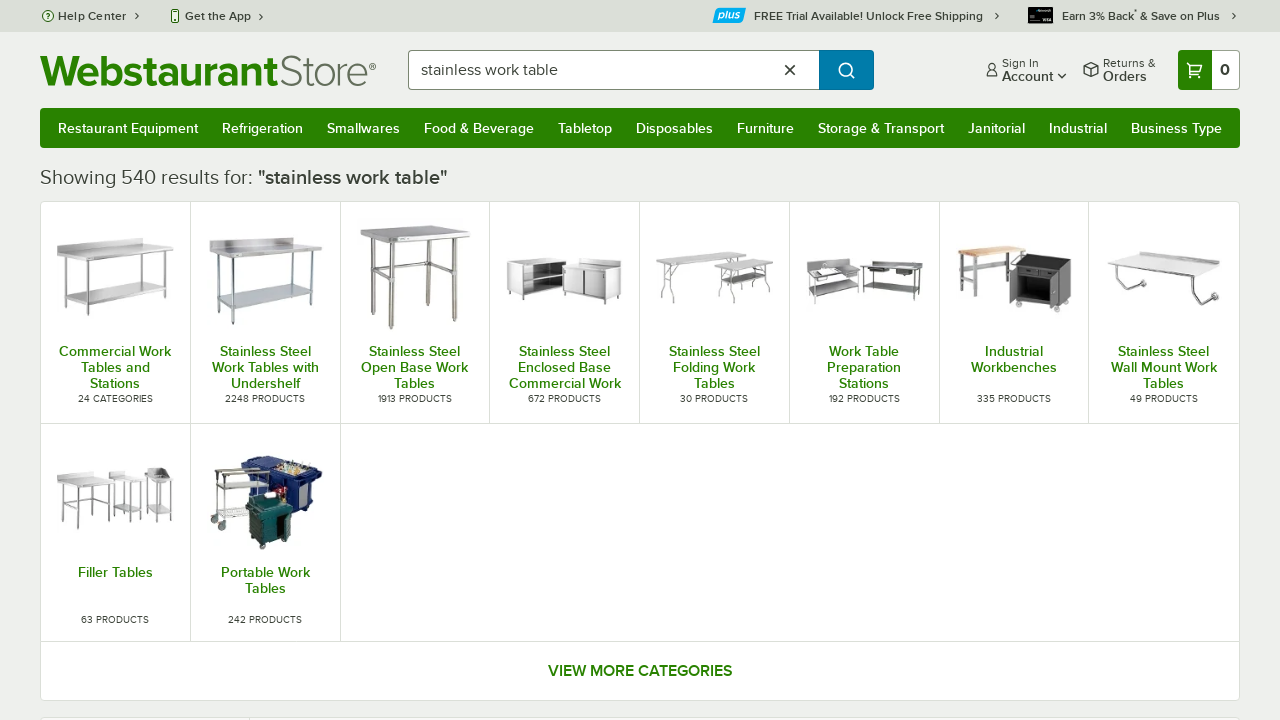

Verified search result contains 'table': 'regency spec line 30" x 96" 14 gauge stainless ste...'
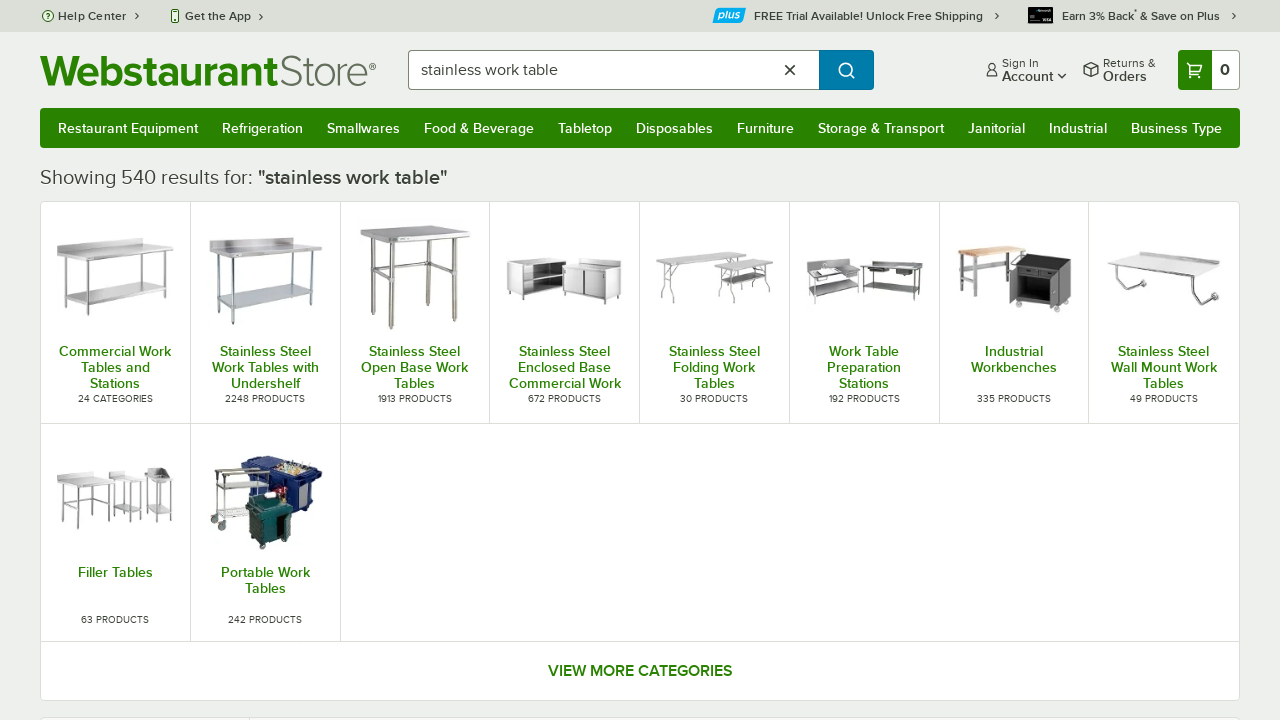

Verified search result contains 'table': 'regency 18" x 84" 18 gauge 304 stainless steel com...'
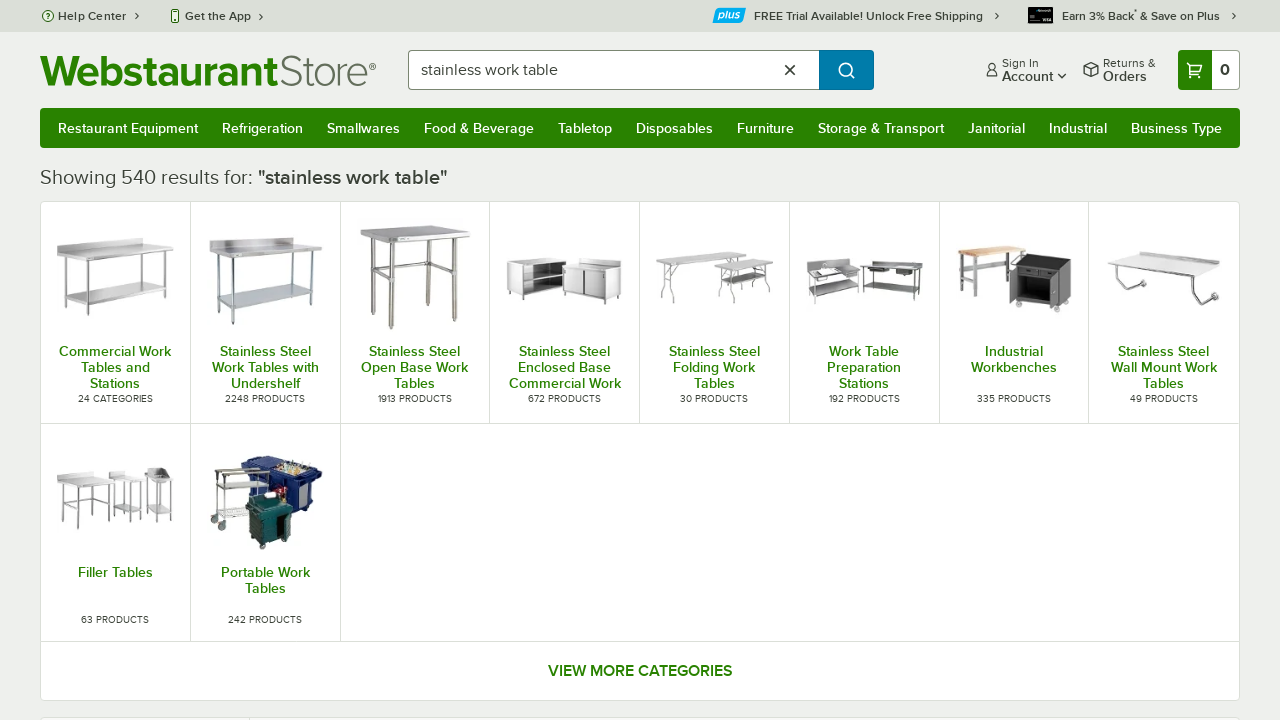

Verified search result contains 'table': 'regency 24" x 36" all 18-gauge 430 stainless steel...'
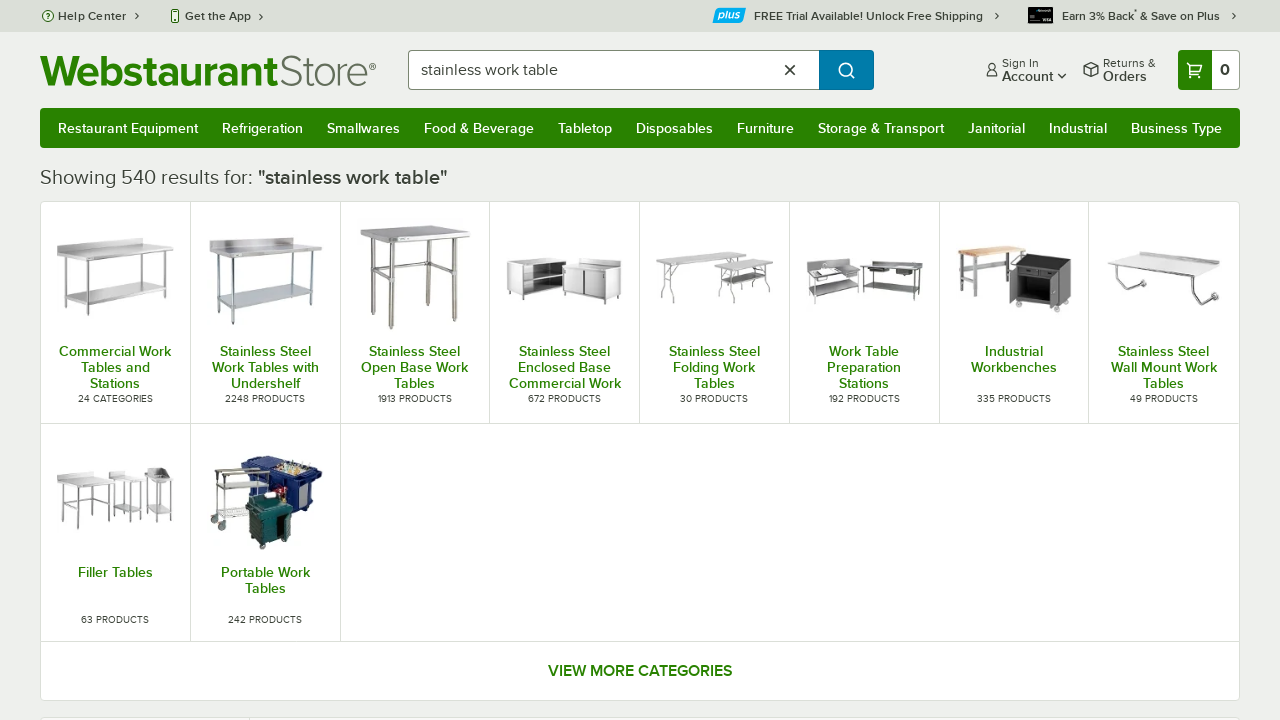

Verified search result contains 'table': 'regency spec line cwts-2424-4bs-314 32" x 32" 14-g...'
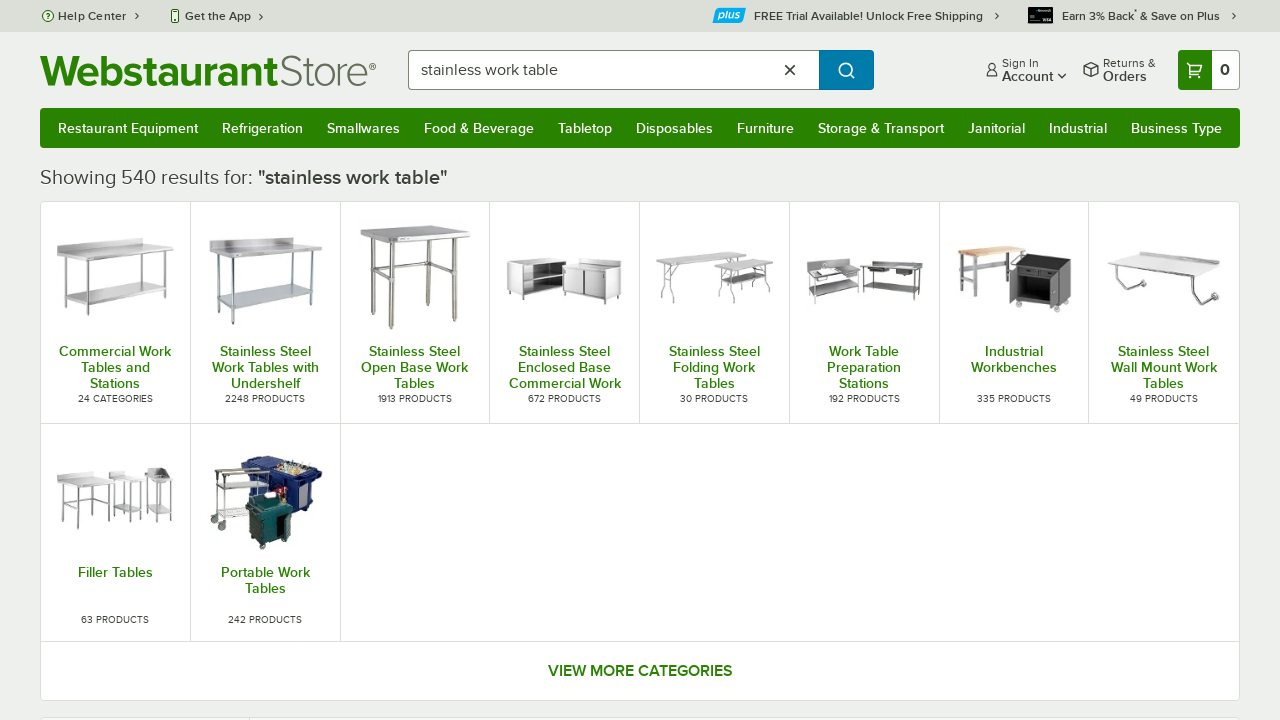

Verified search result contains 'table': 'regency 36" x 96" 16 gauge stainless steel commerc...'
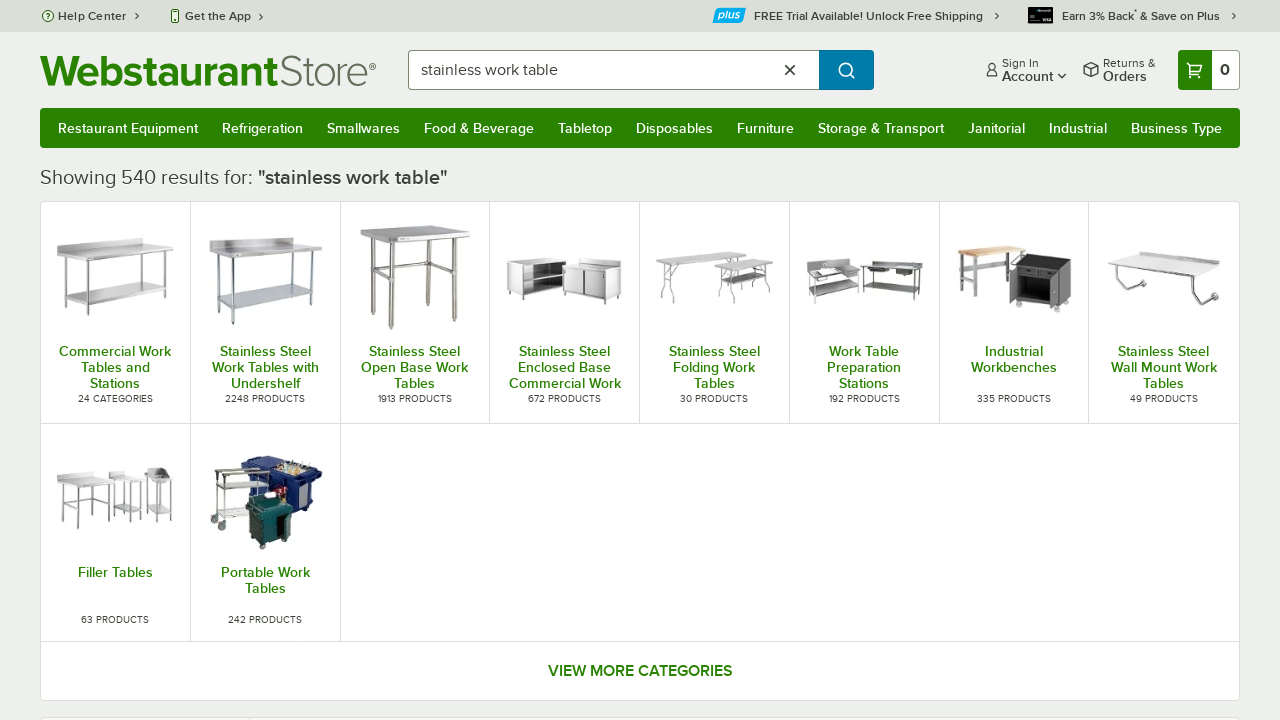

Verified search result contains 'table': 'regency spec line 36" x 48" 14 gauge stainless ste...'
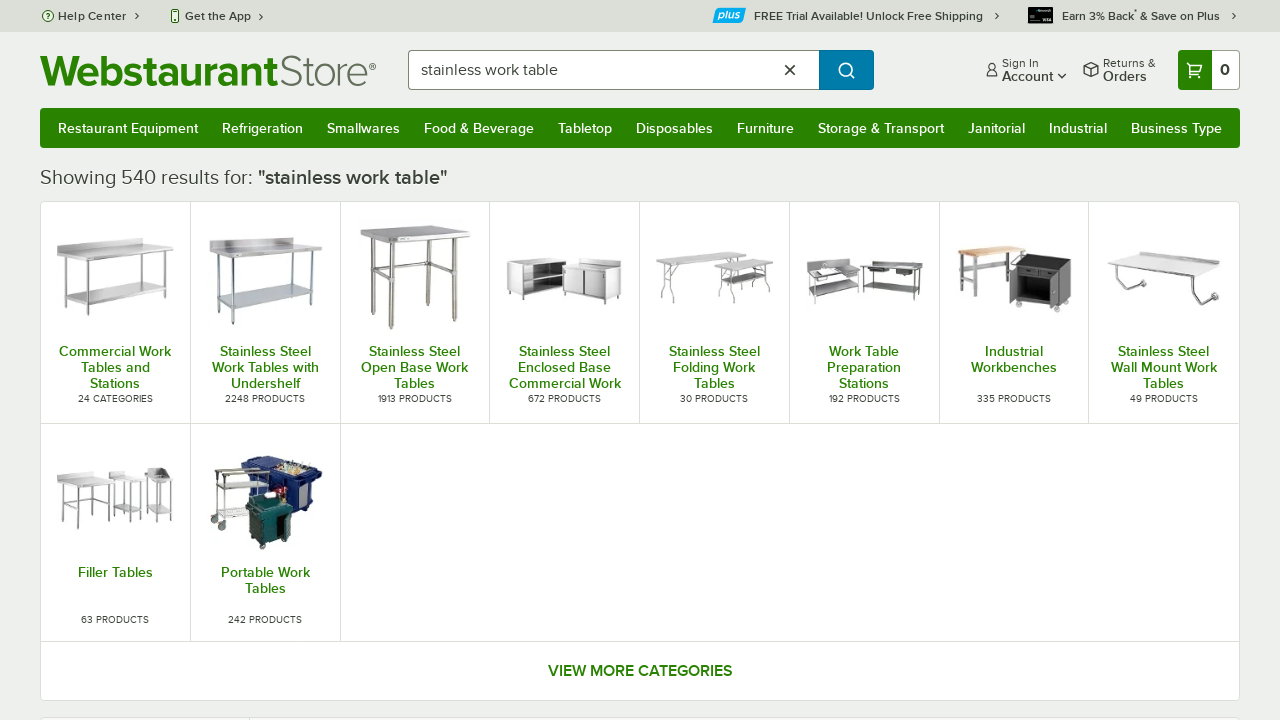

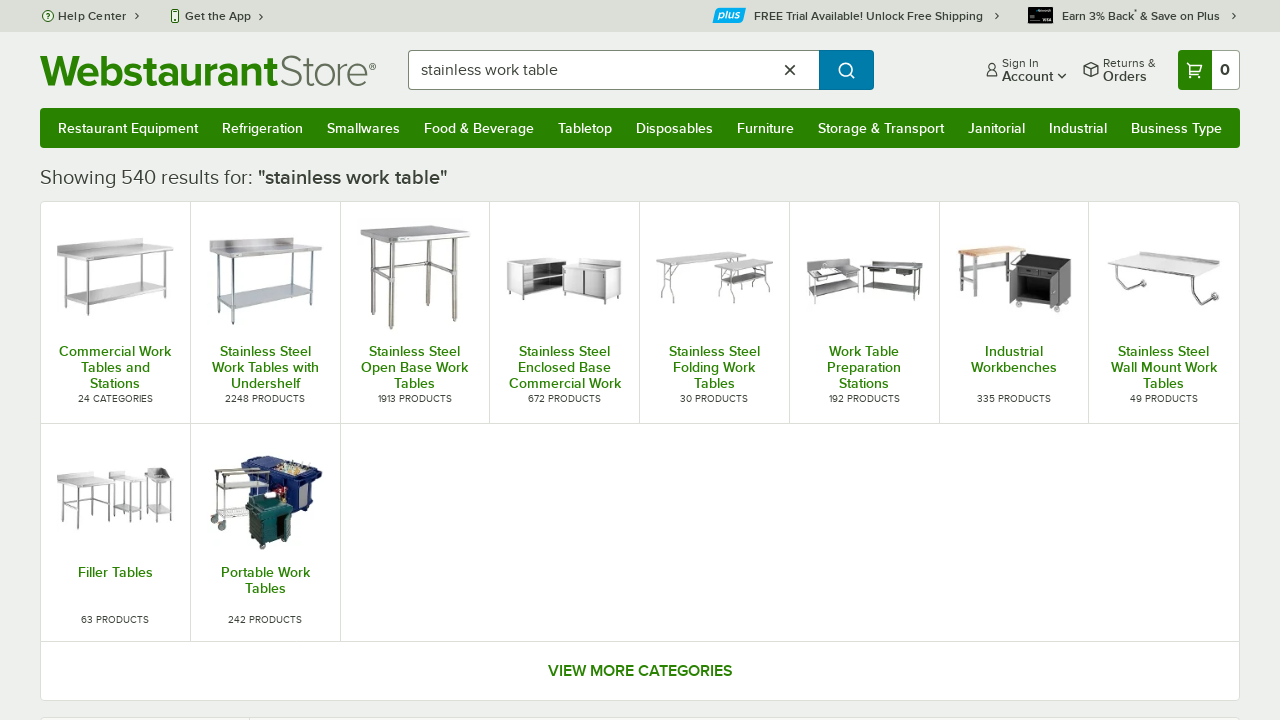